Tests pagination functionality on a quotes website by clicking through multiple pages using the "Next" button until reaching the last page.

Starting URL: https://quotes.toscrape.com/

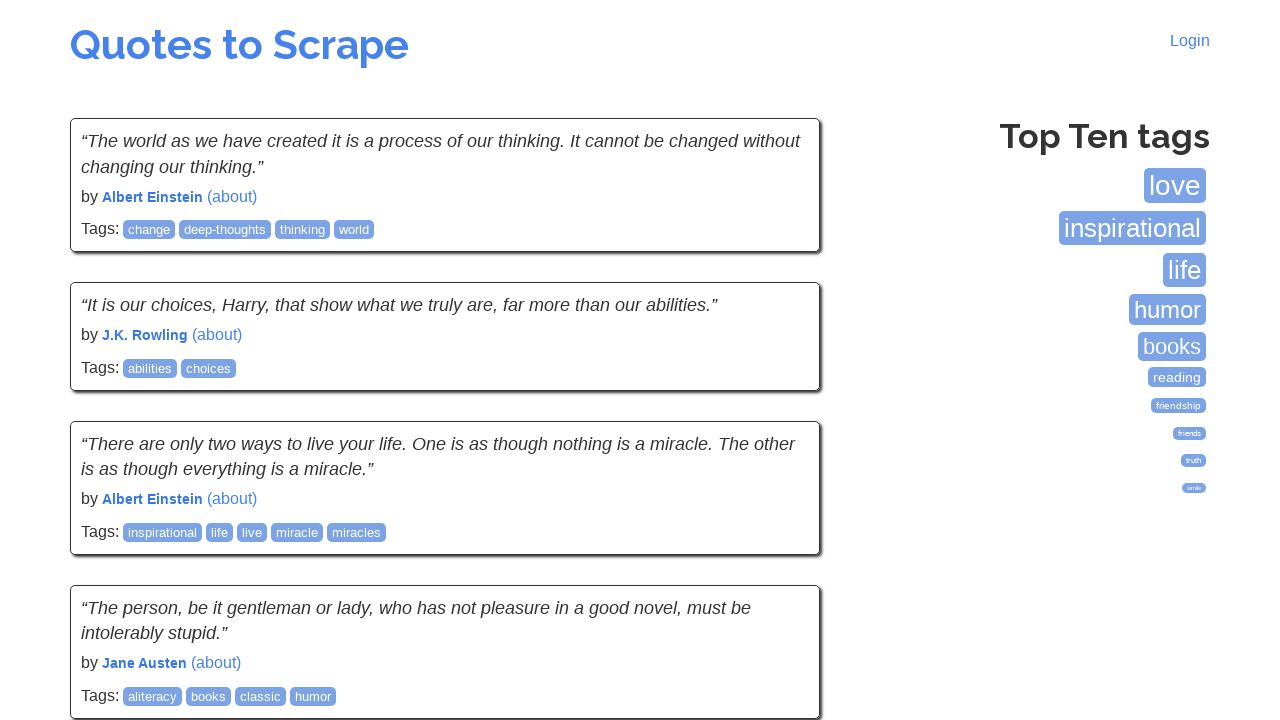

Page title loaded - h1 > a selector found
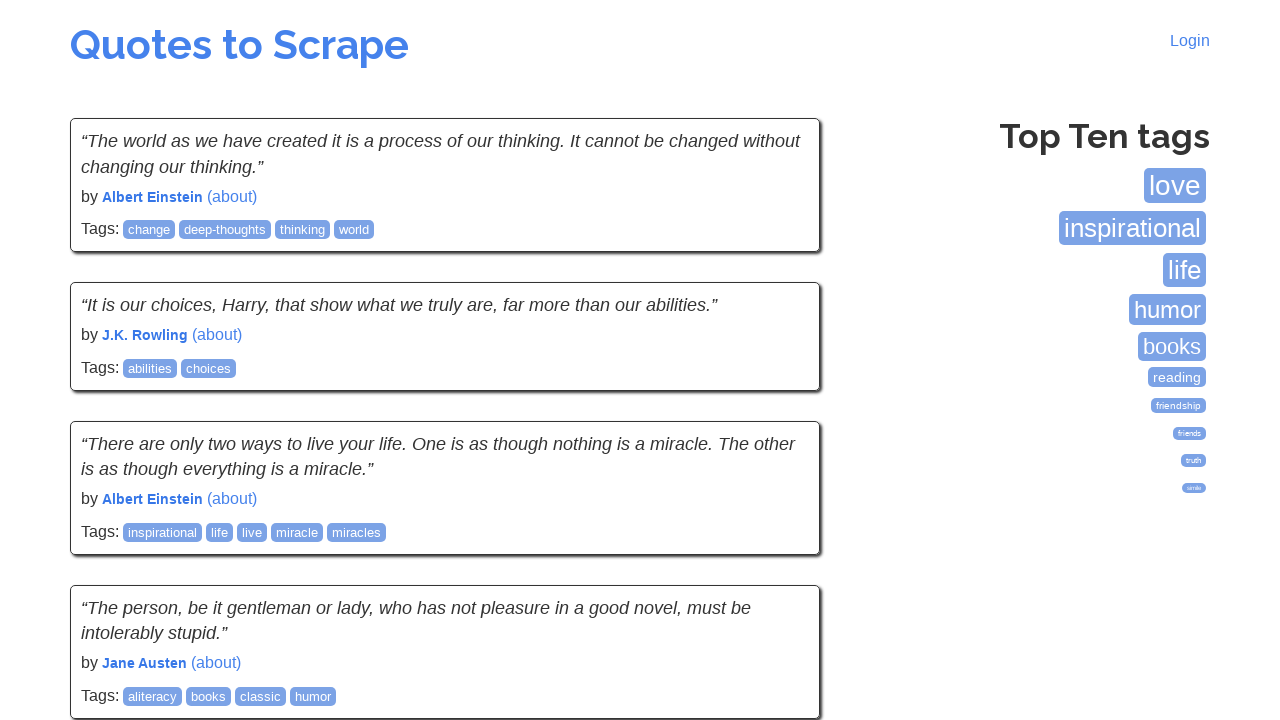

Quotes loaded on current page
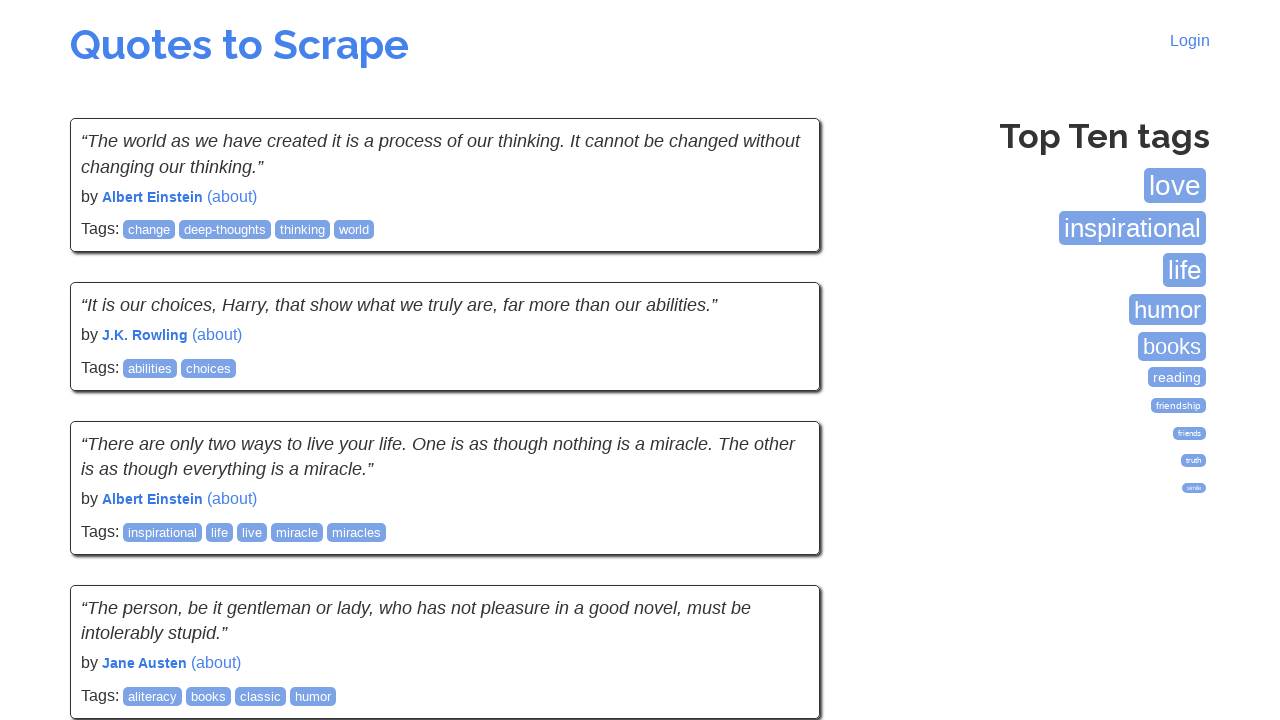

Navigation links are available
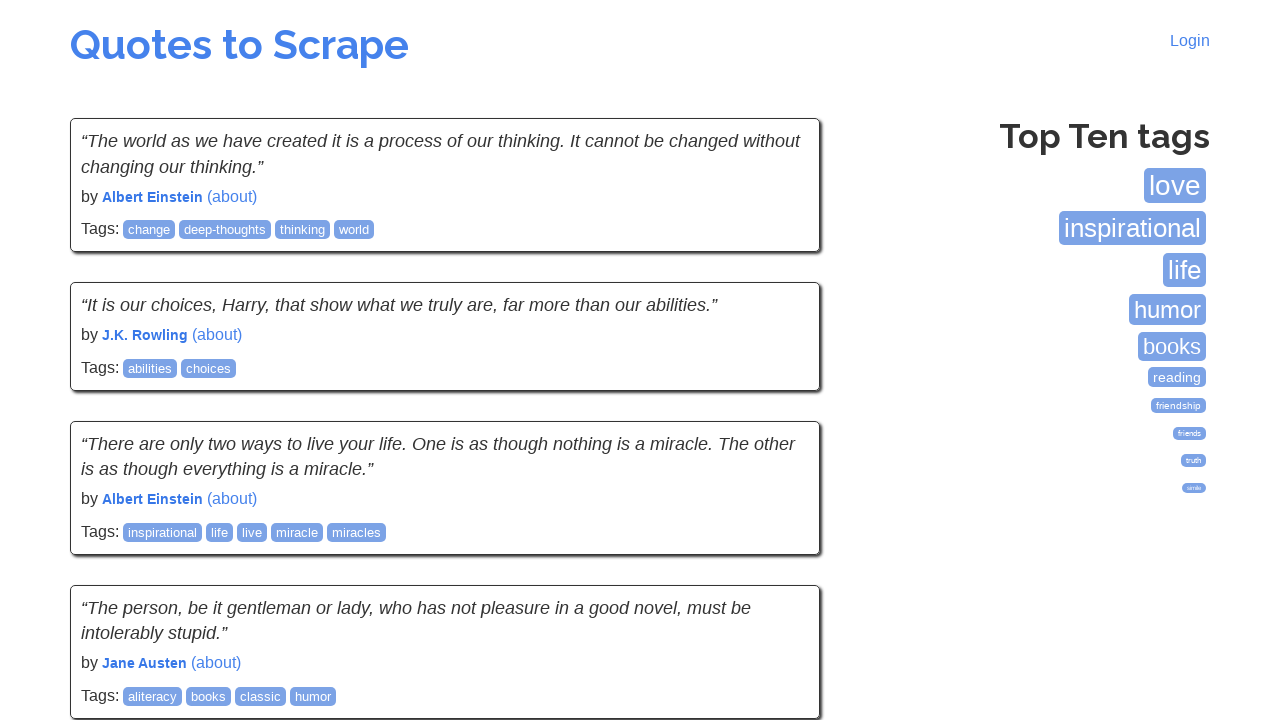

Retrieved Next button element
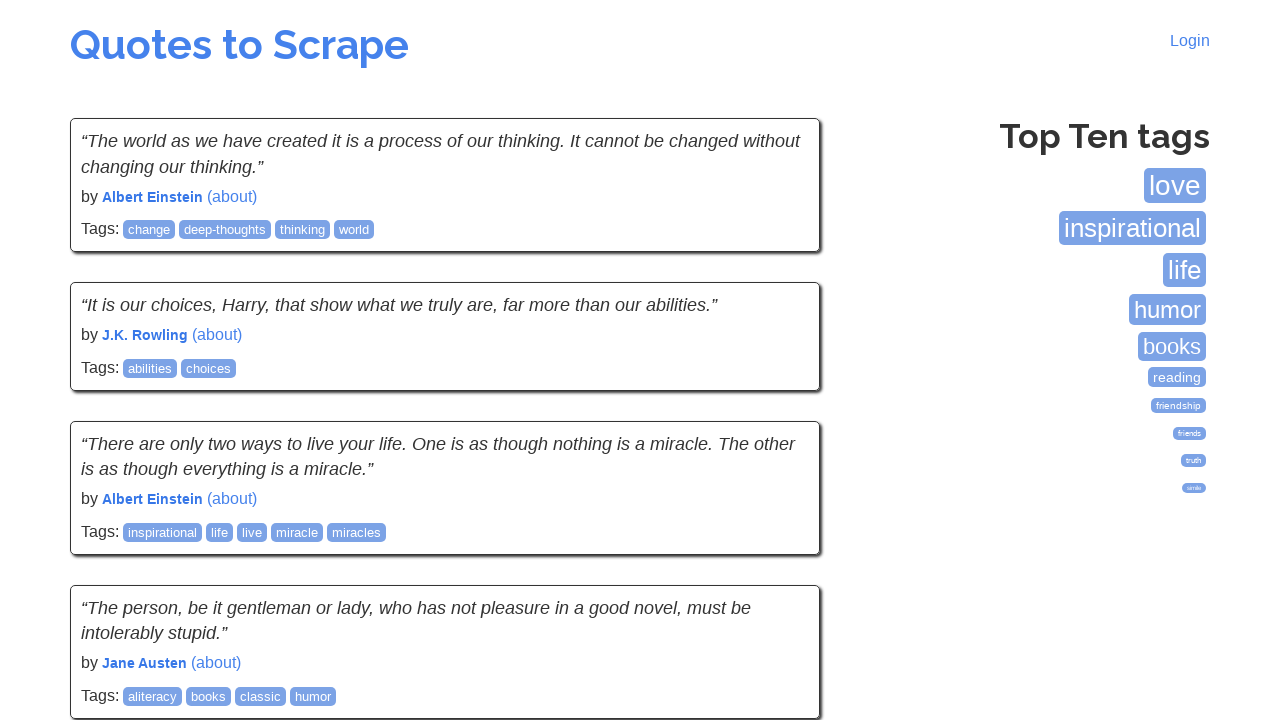

Clicked Next button to navigate to next page at (778, 542) on internal:role=link[name="Next"i]
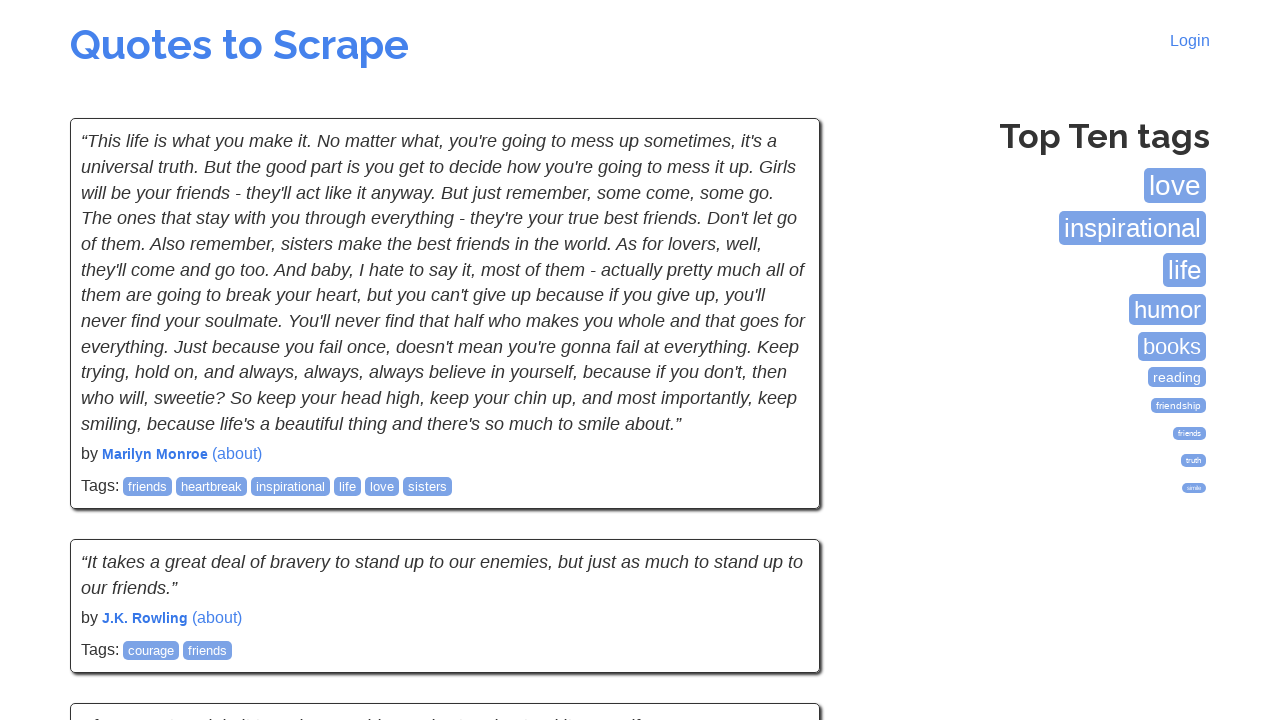

Quotes loaded on current page
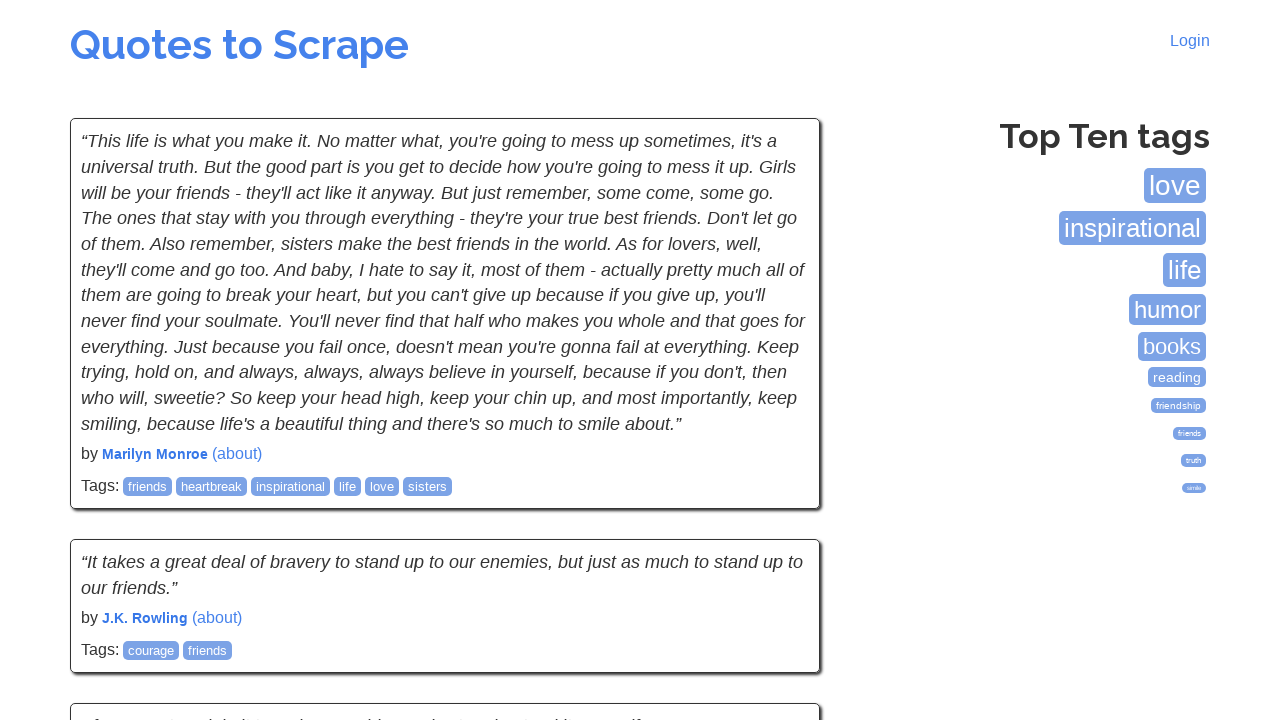

Navigation links are available
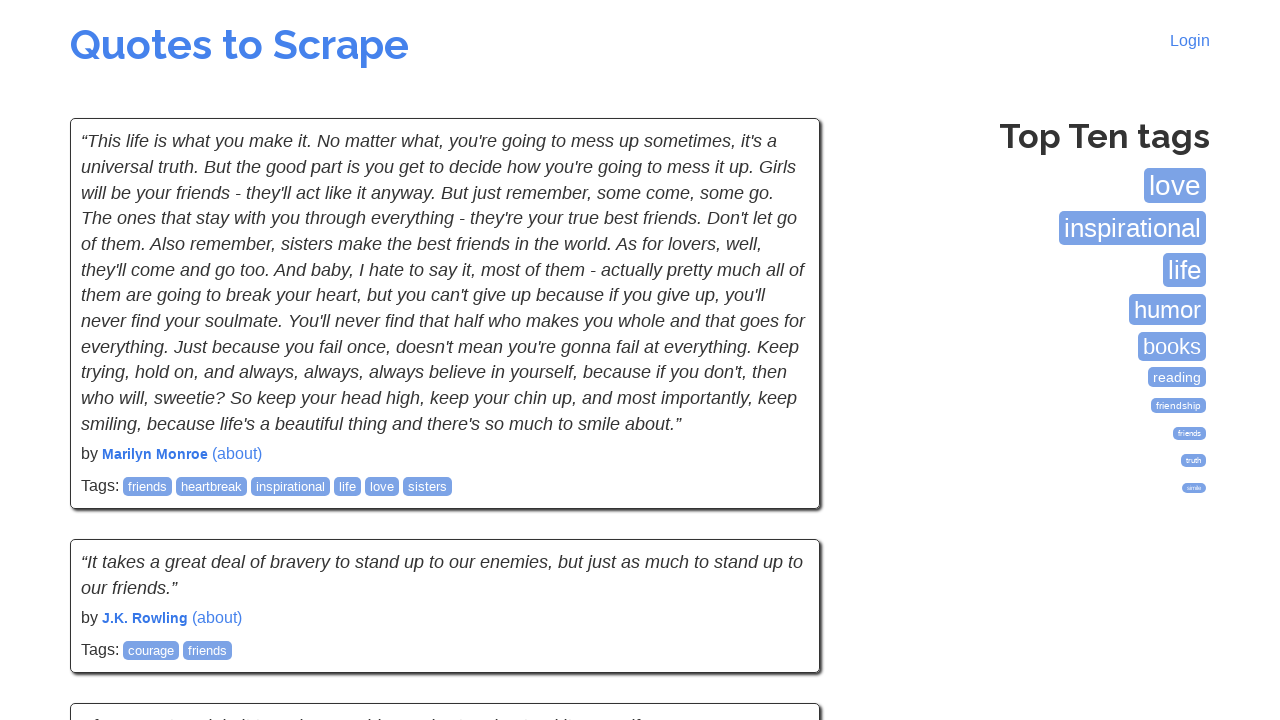

Retrieved Next button element
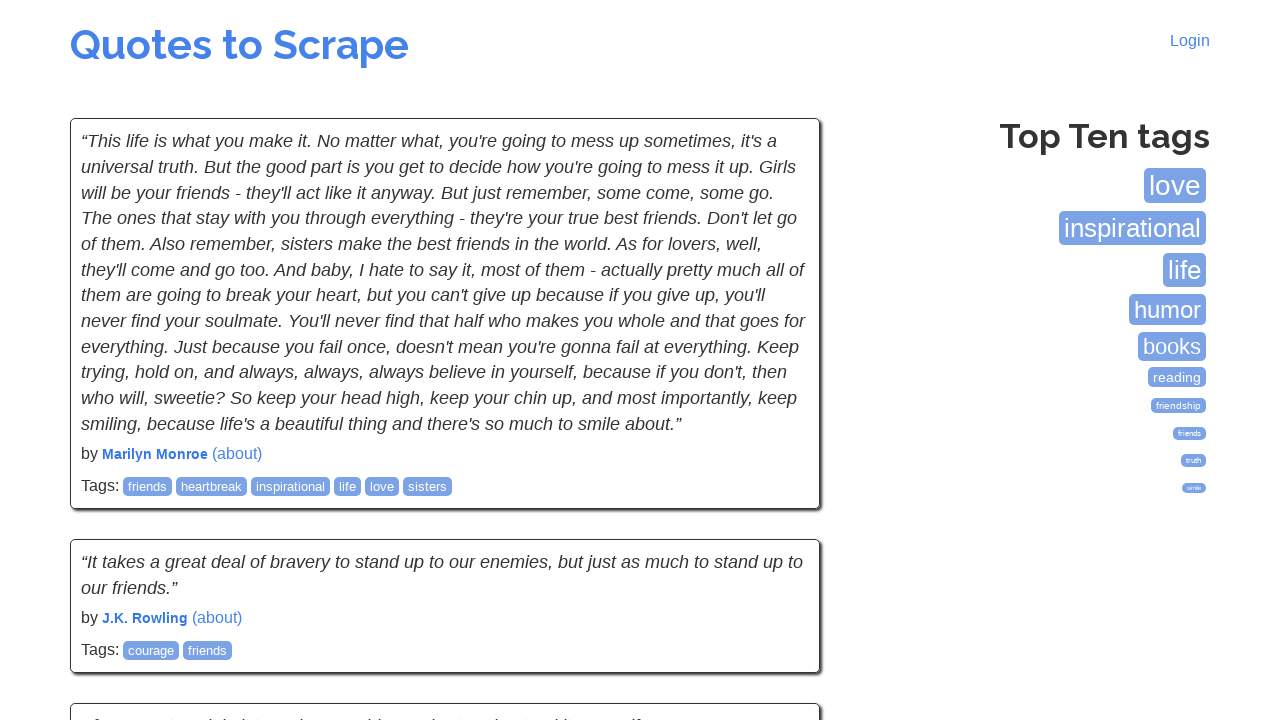

Clicked Next button to navigate to next page at (778, 542) on internal:role=link[name="Next"i]
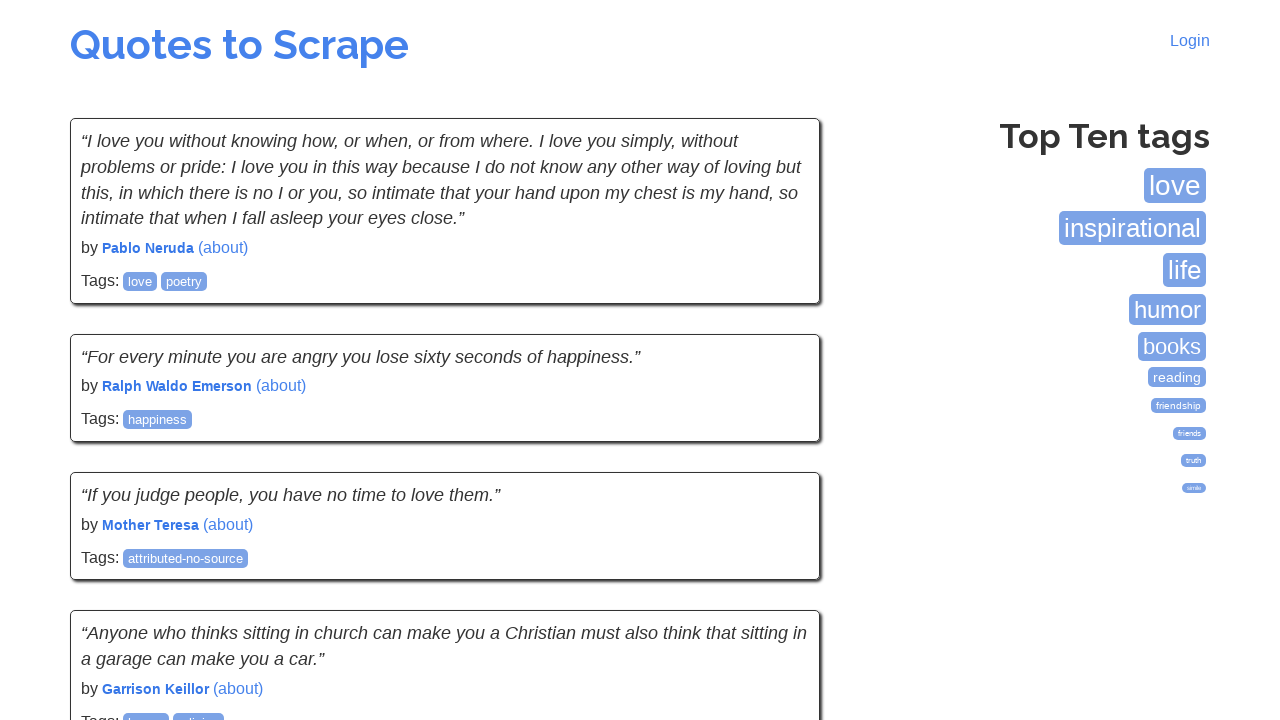

Quotes loaded on current page
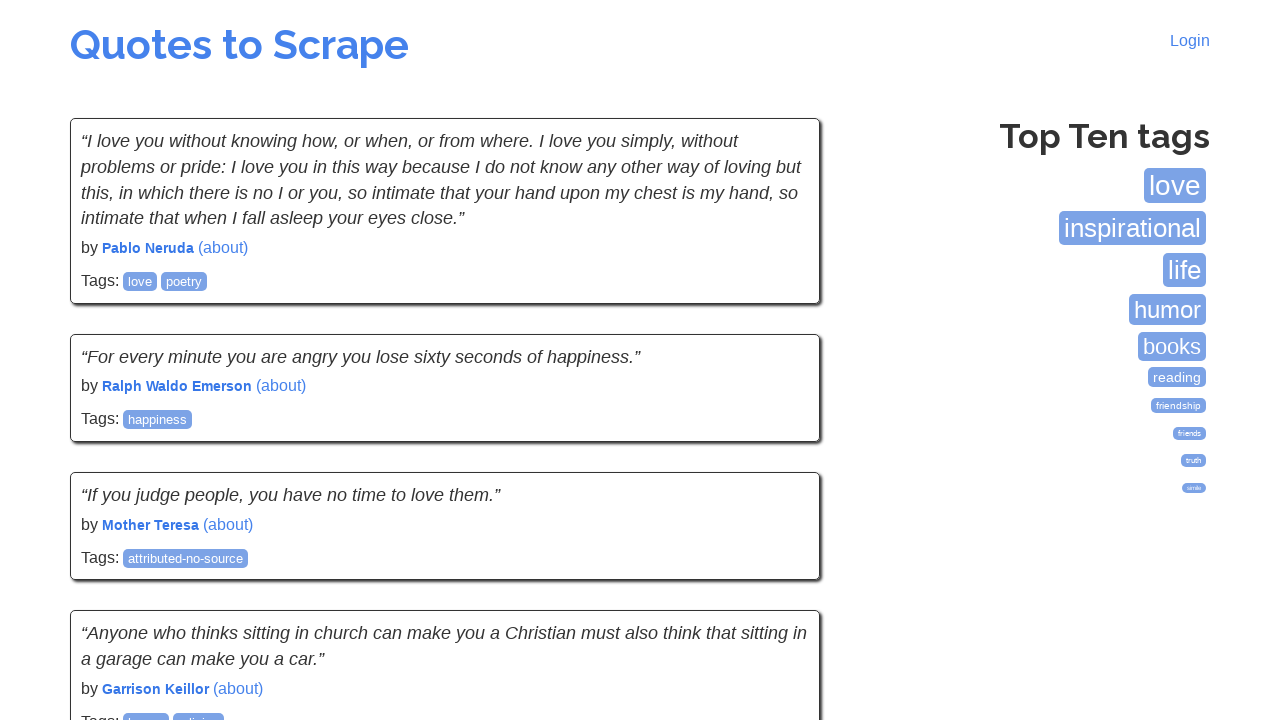

Navigation links are available
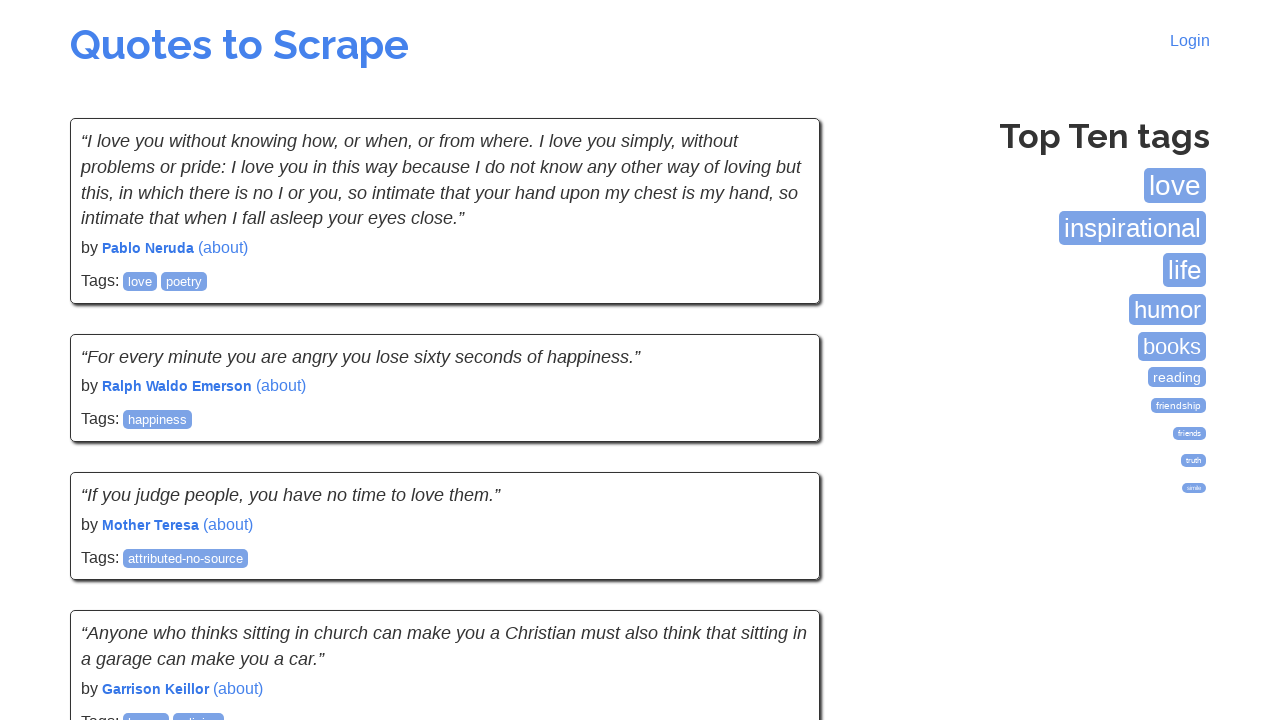

Retrieved Next button element
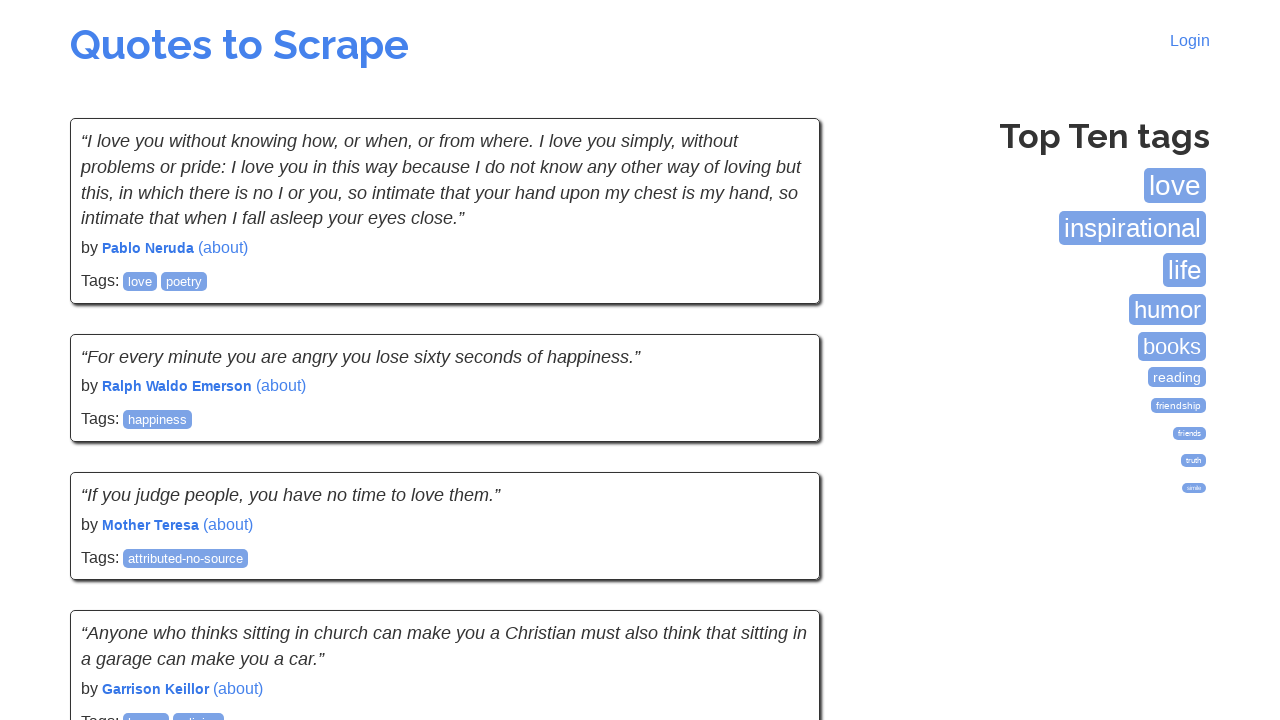

Clicked Next button to navigate to next page at (778, 542) on internal:role=link[name="Next"i]
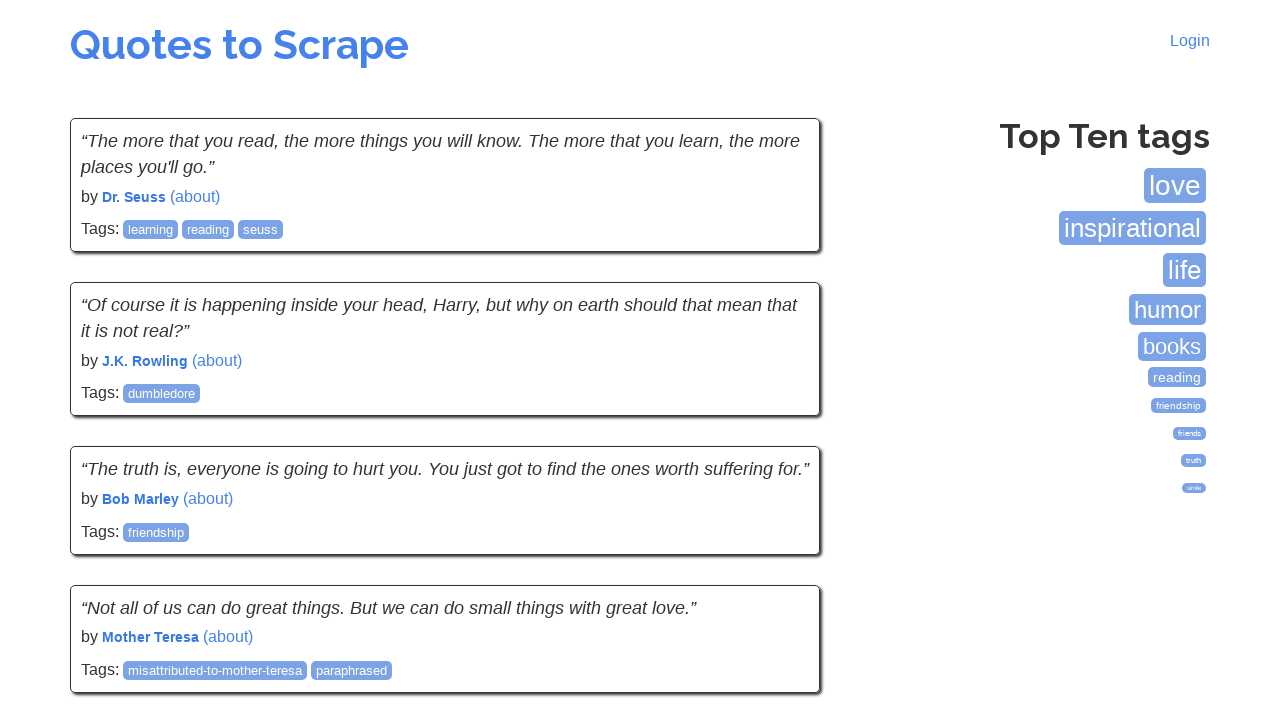

Quotes loaded on current page
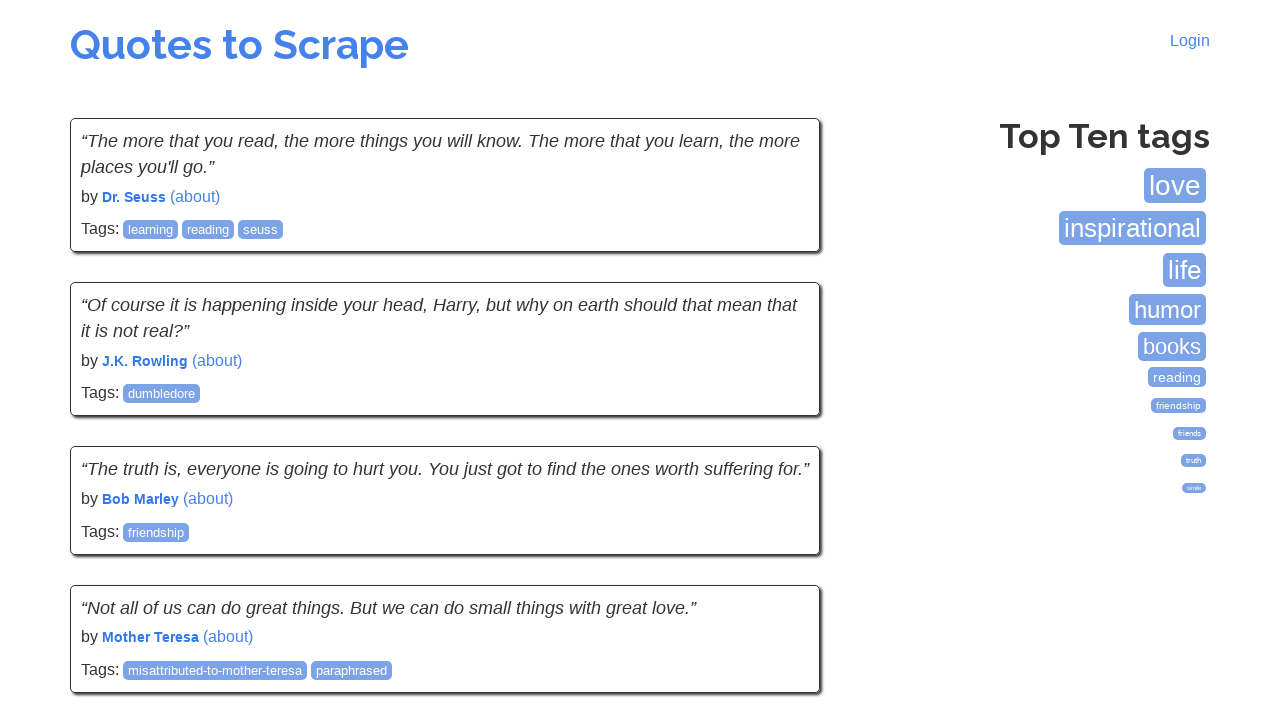

Navigation links are available
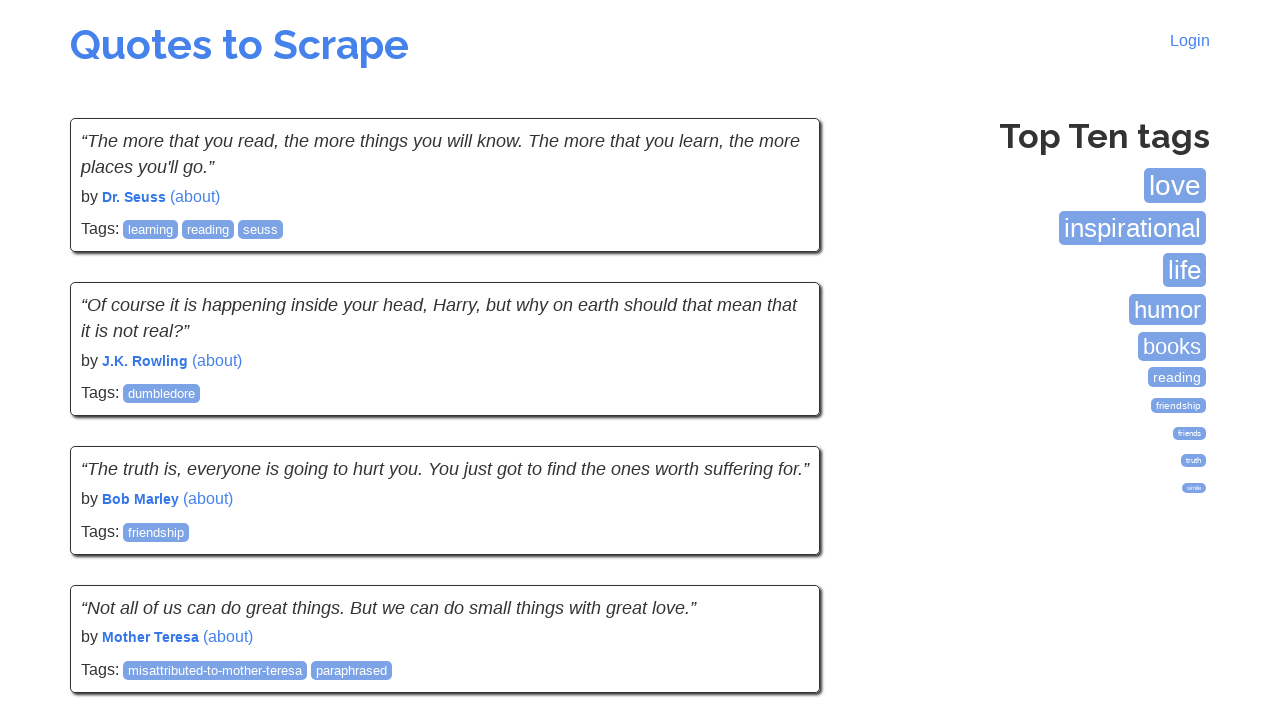

Retrieved Next button element
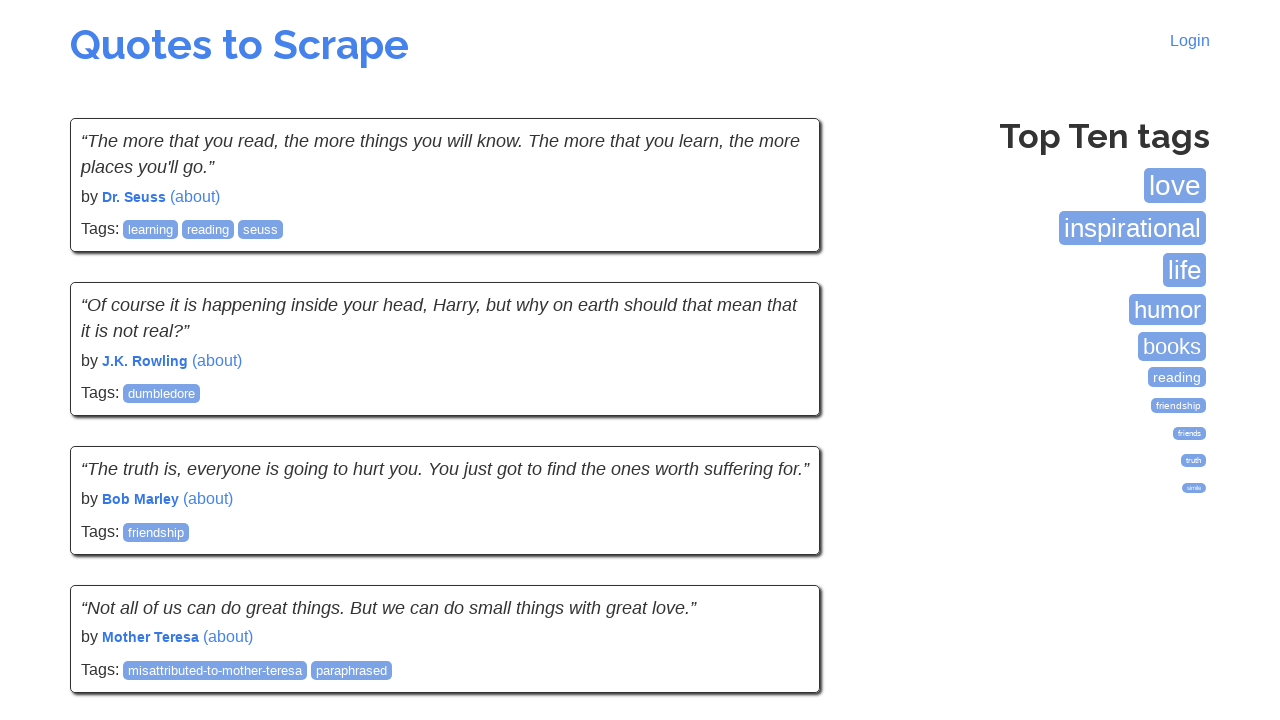

Clicked Next button to navigate to next page at (778, 542) on internal:role=link[name="Next"i]
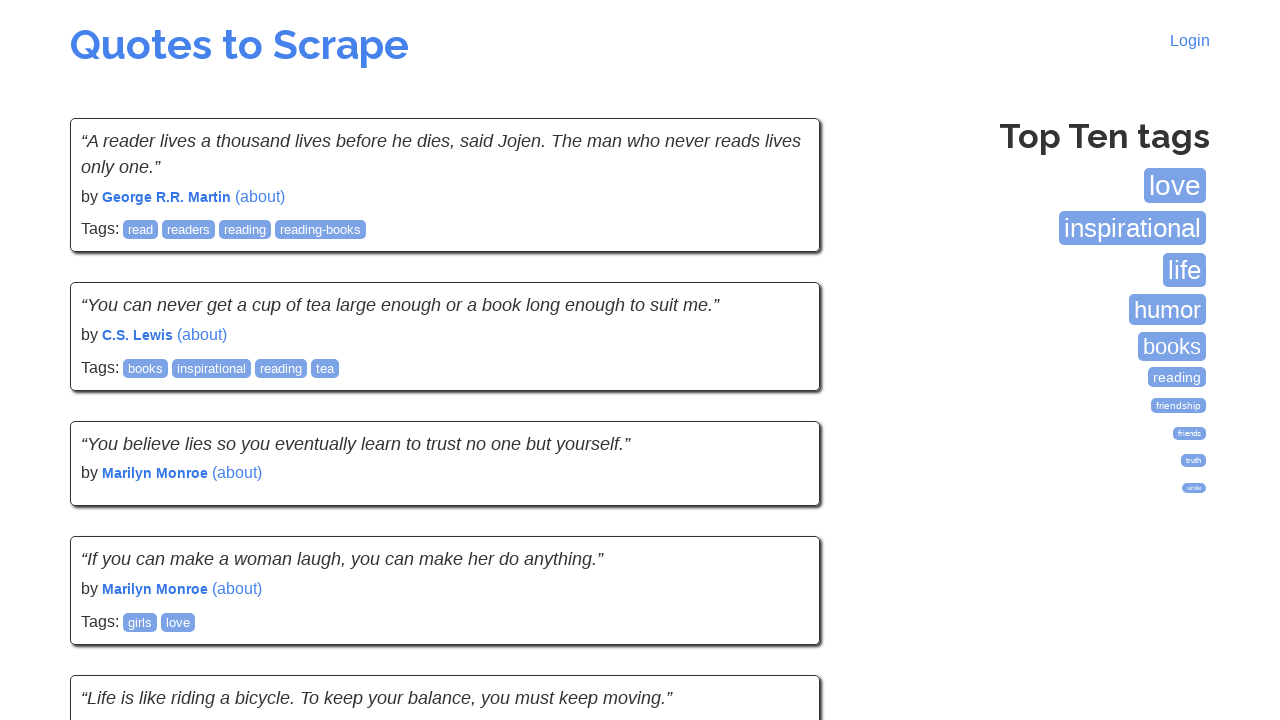

Quotes loaded on current page
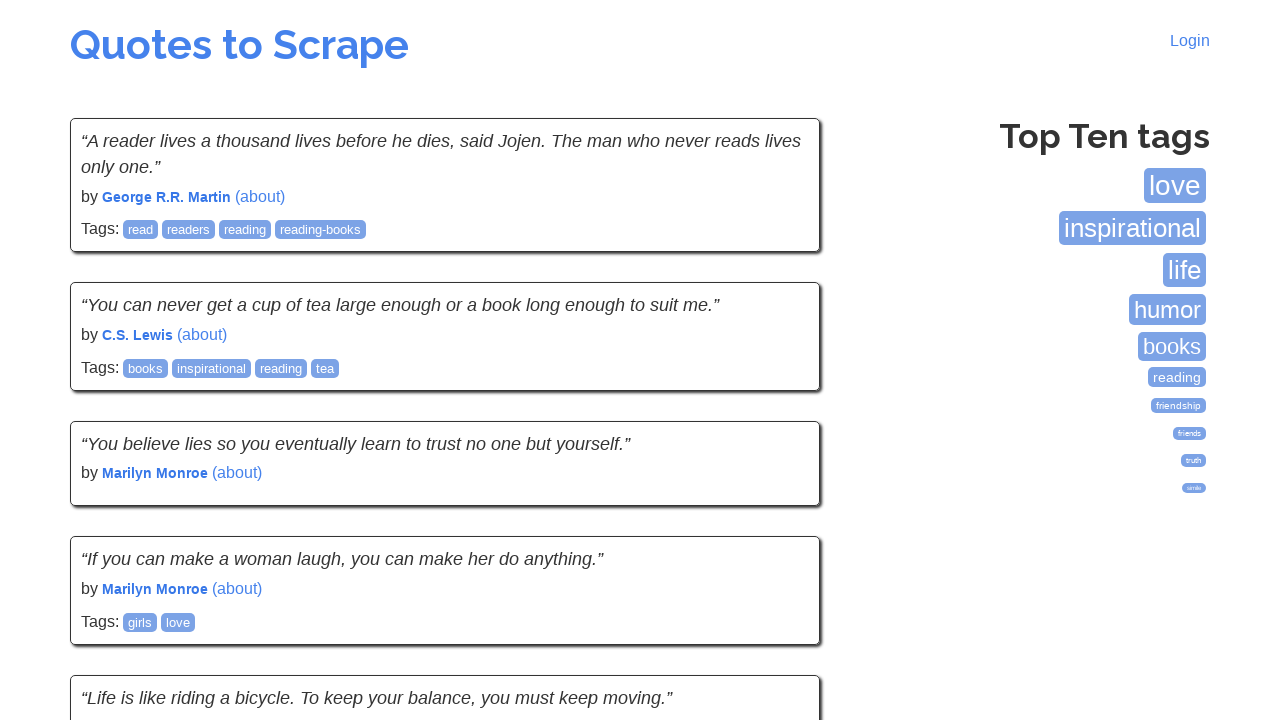

Navigation links are available
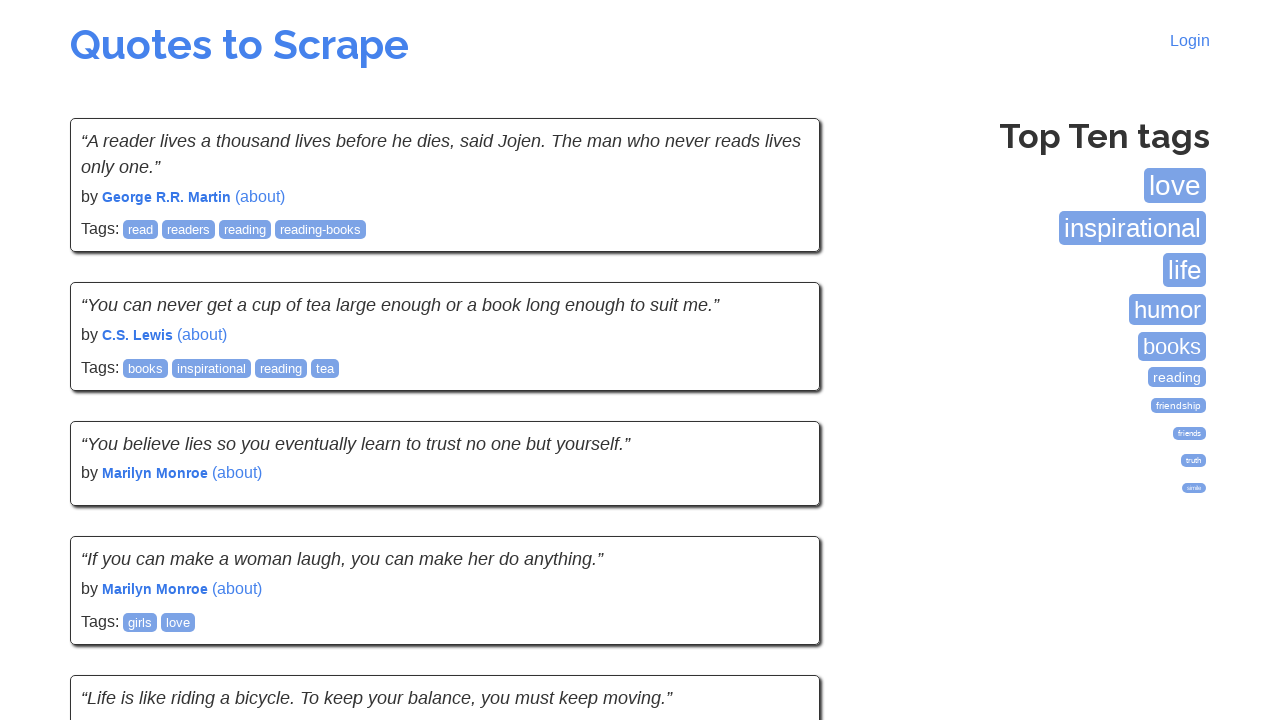

Retrieved Next button element
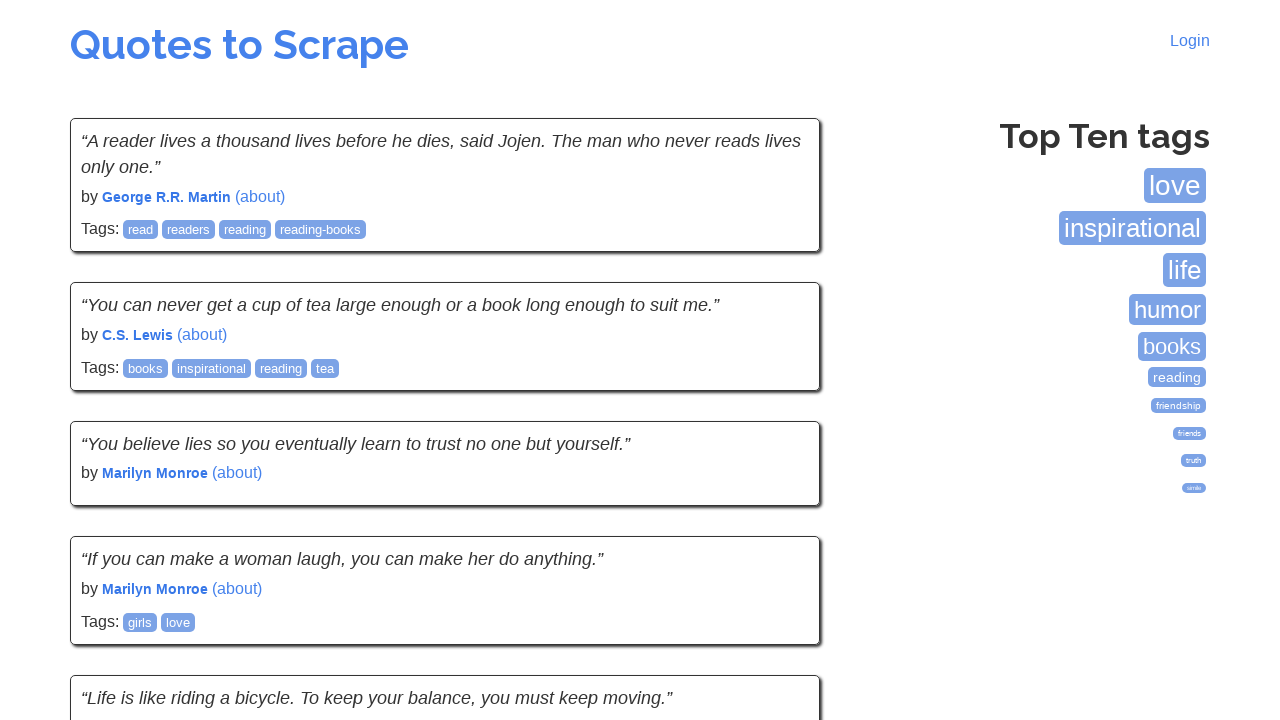

Clicked Next button to navigate to next page at (778, 541) on internal:role=link[name="Next"i]
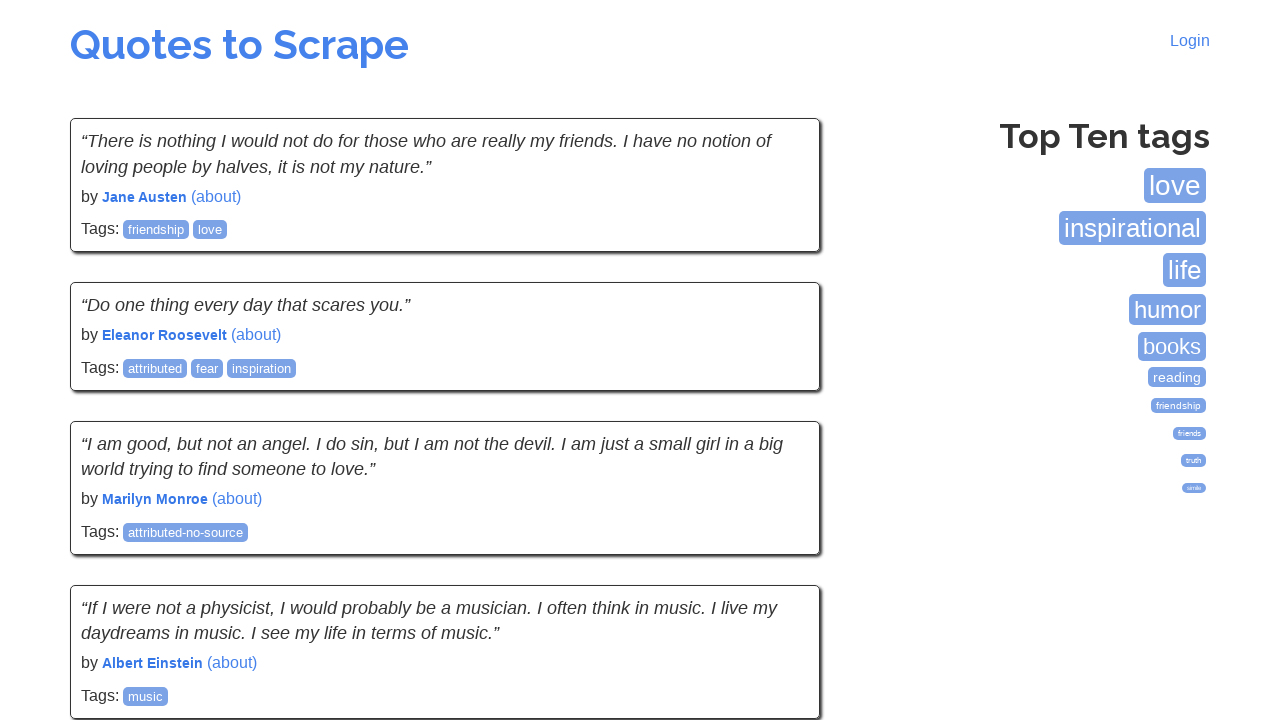

Quotes loaded on current page
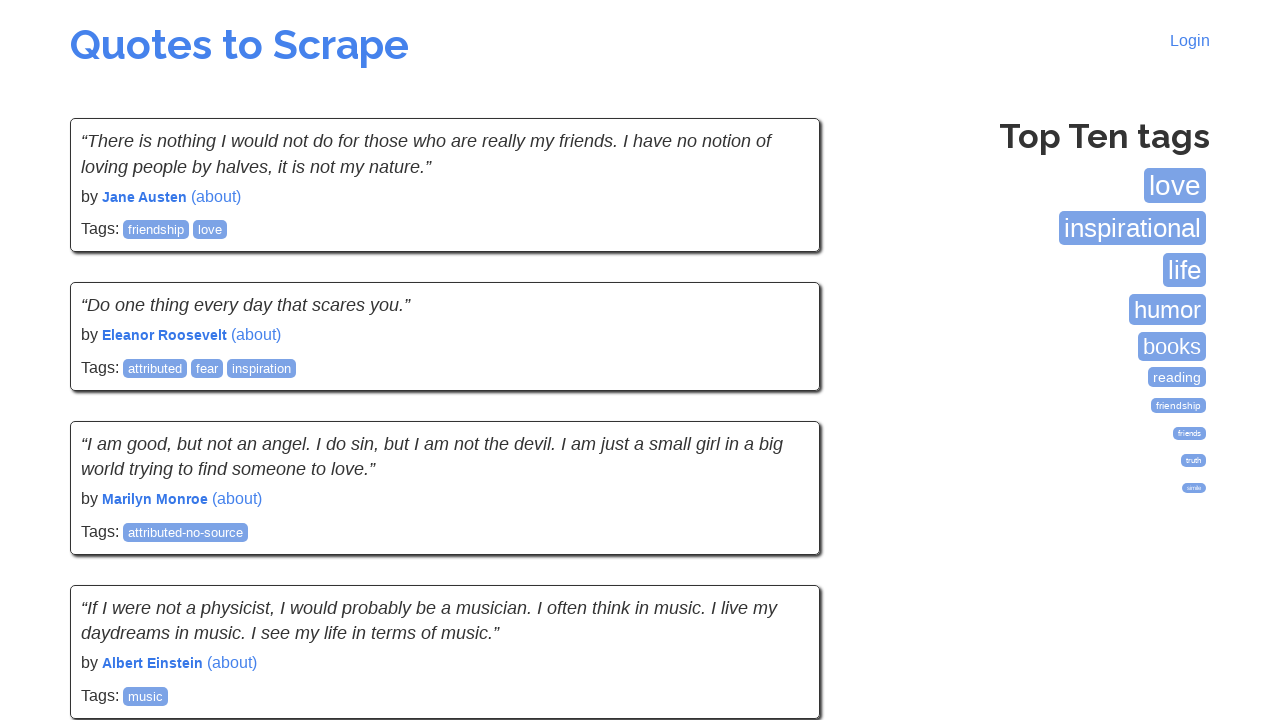

Navigation links are available
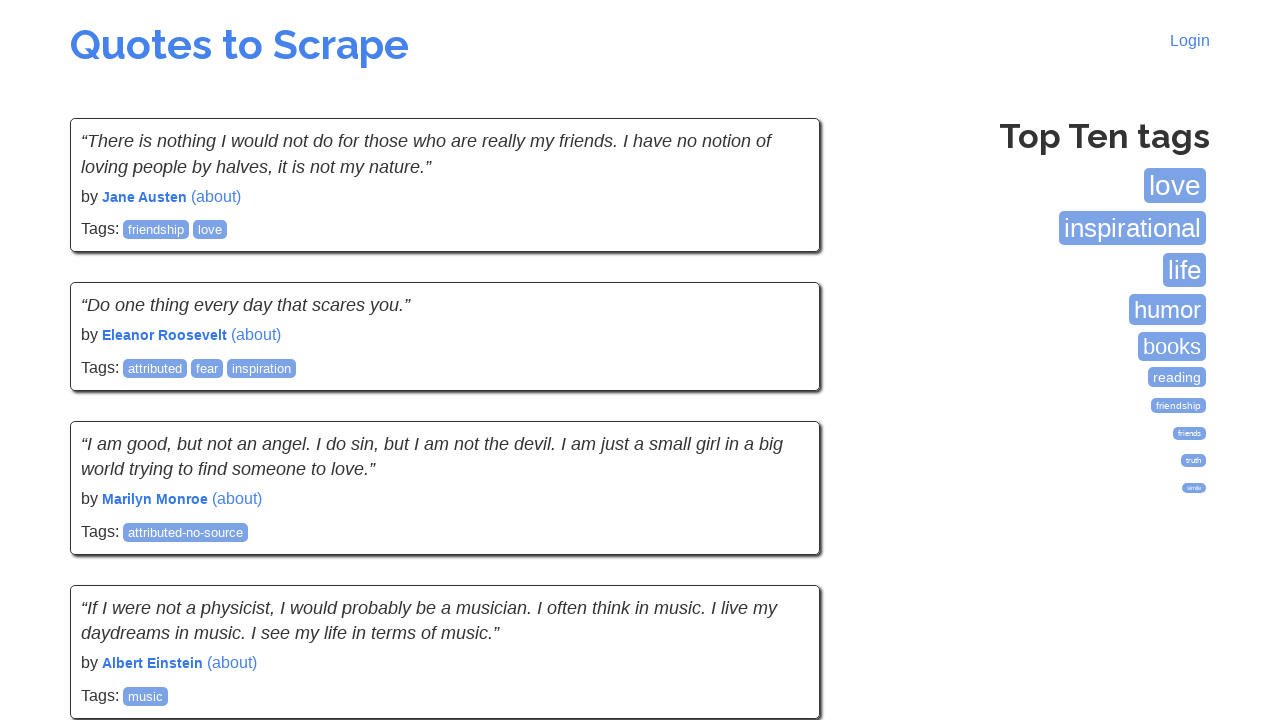

Retrieved Next button element
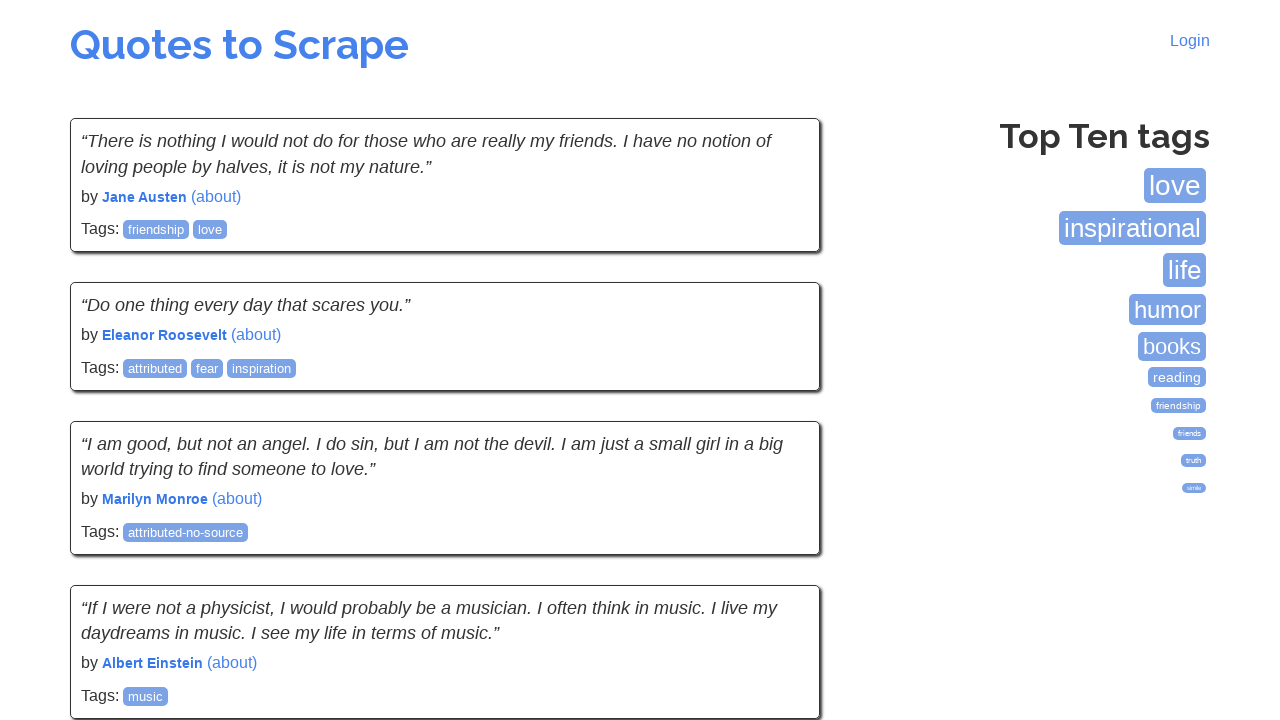

Clicked Next button to navigate to next page at (778, 542) on internal:role=link[name="Next"i]
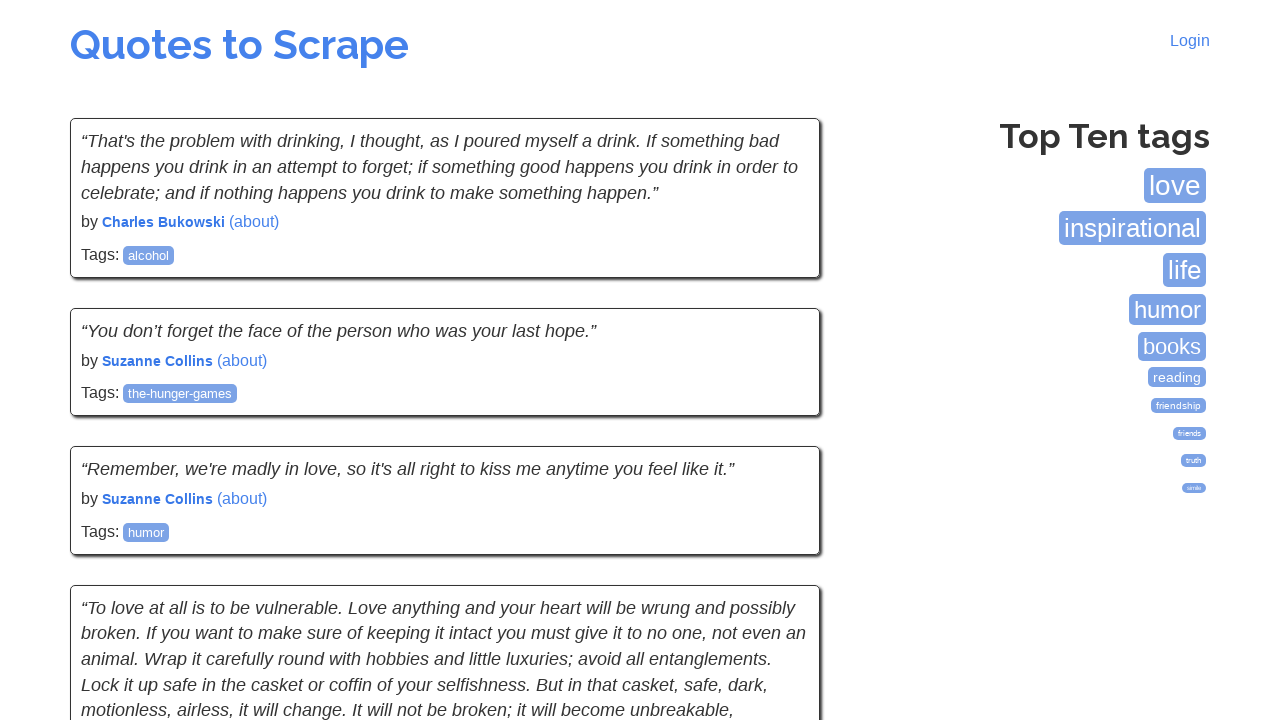

Quotes loaded on current page
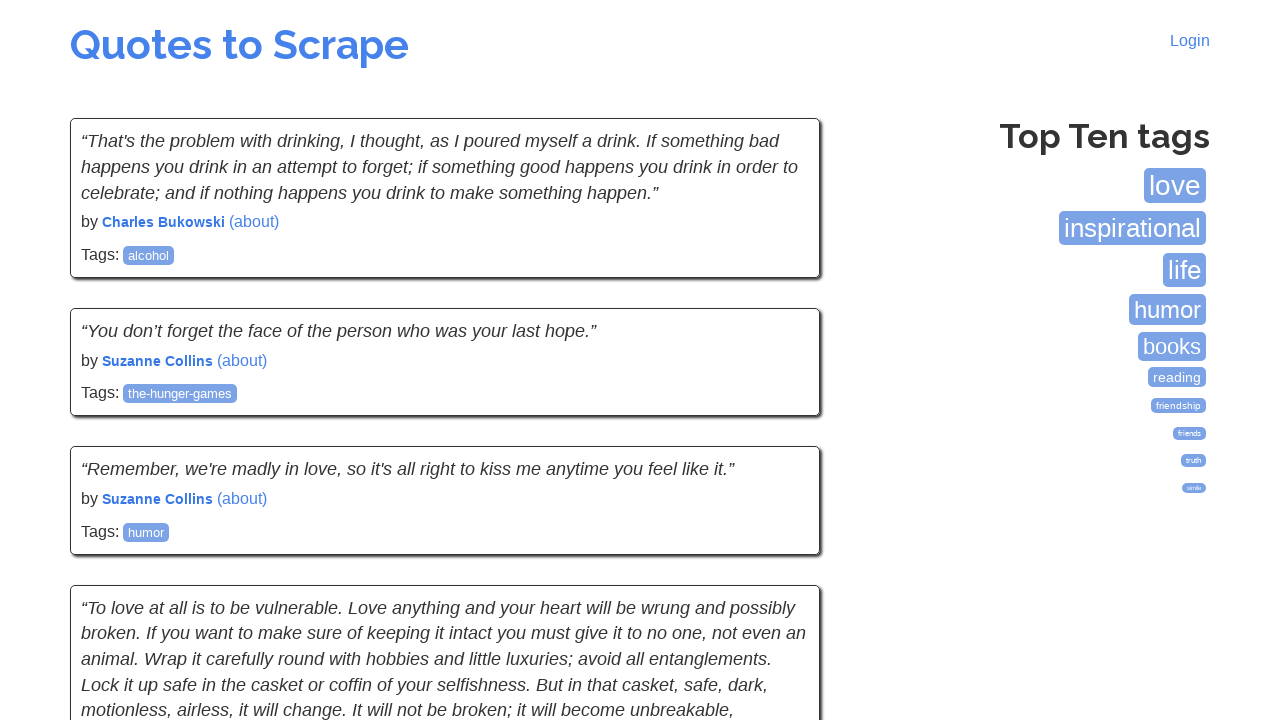

Navigation links are available
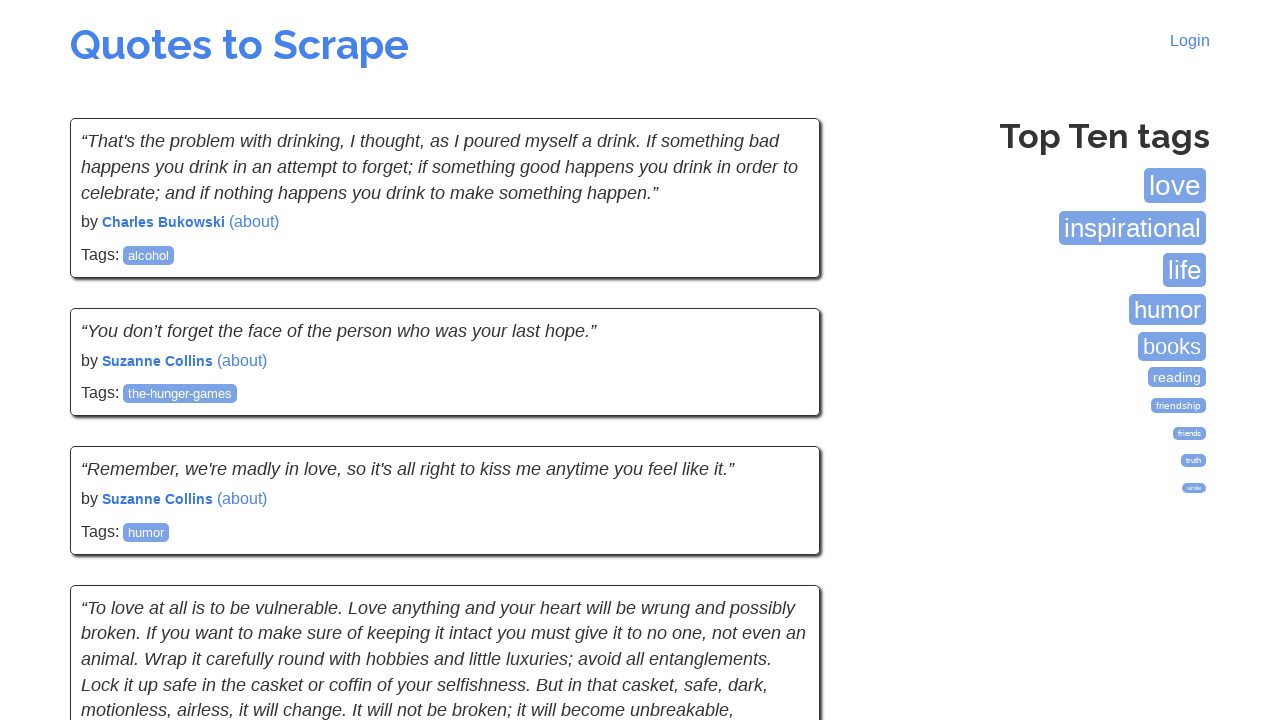

Retrieved Next button element
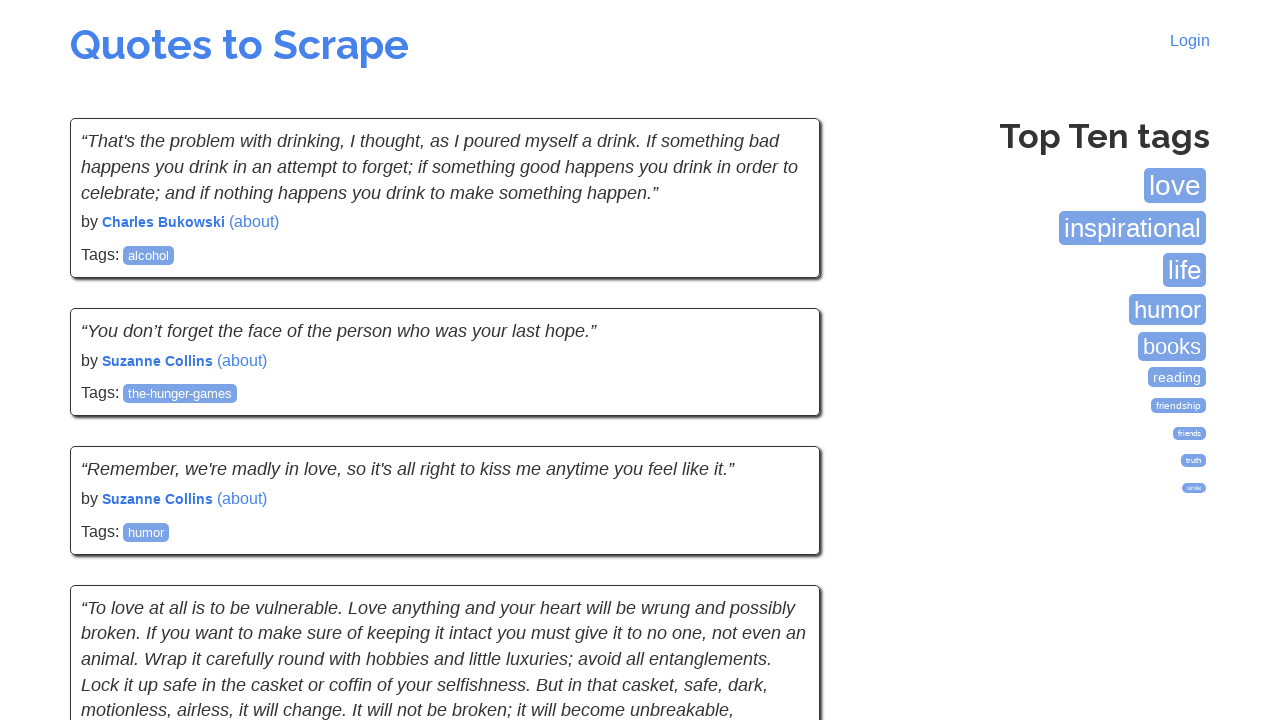

Clicked Next button to navigate to next page at (778, 542) on internal:role=link[name="Next"i]
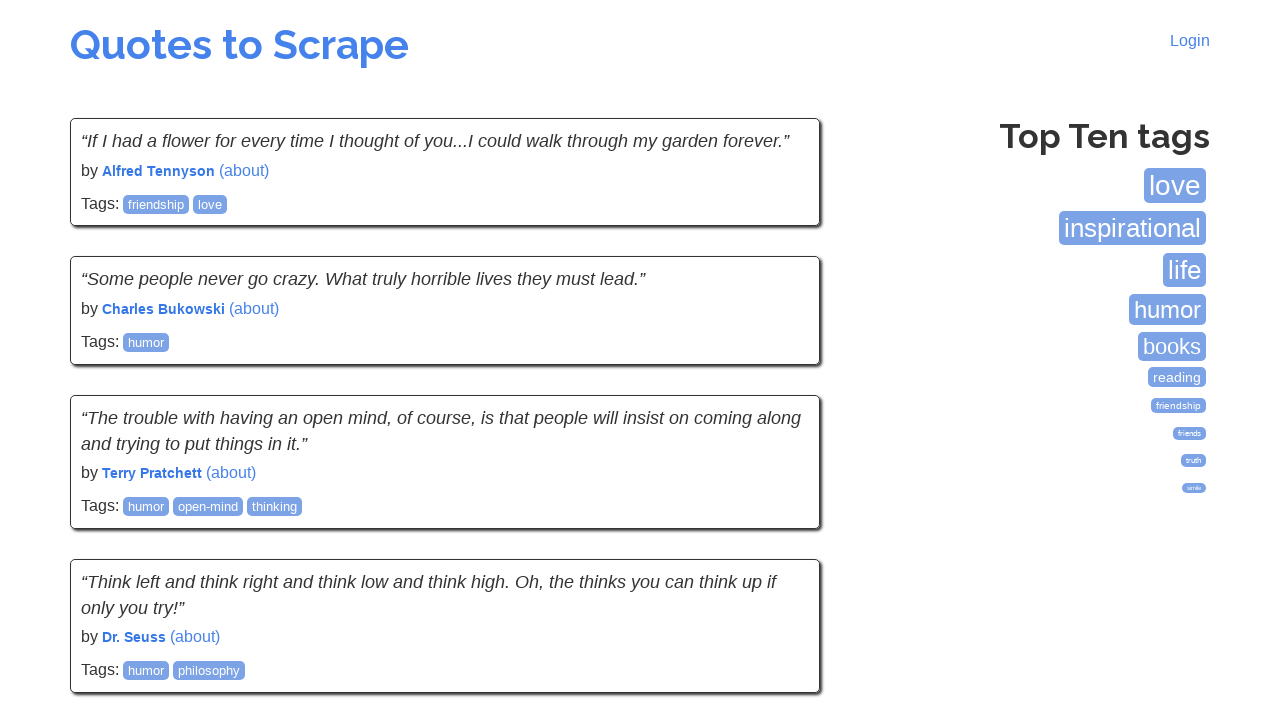

Quotes loaded on current page
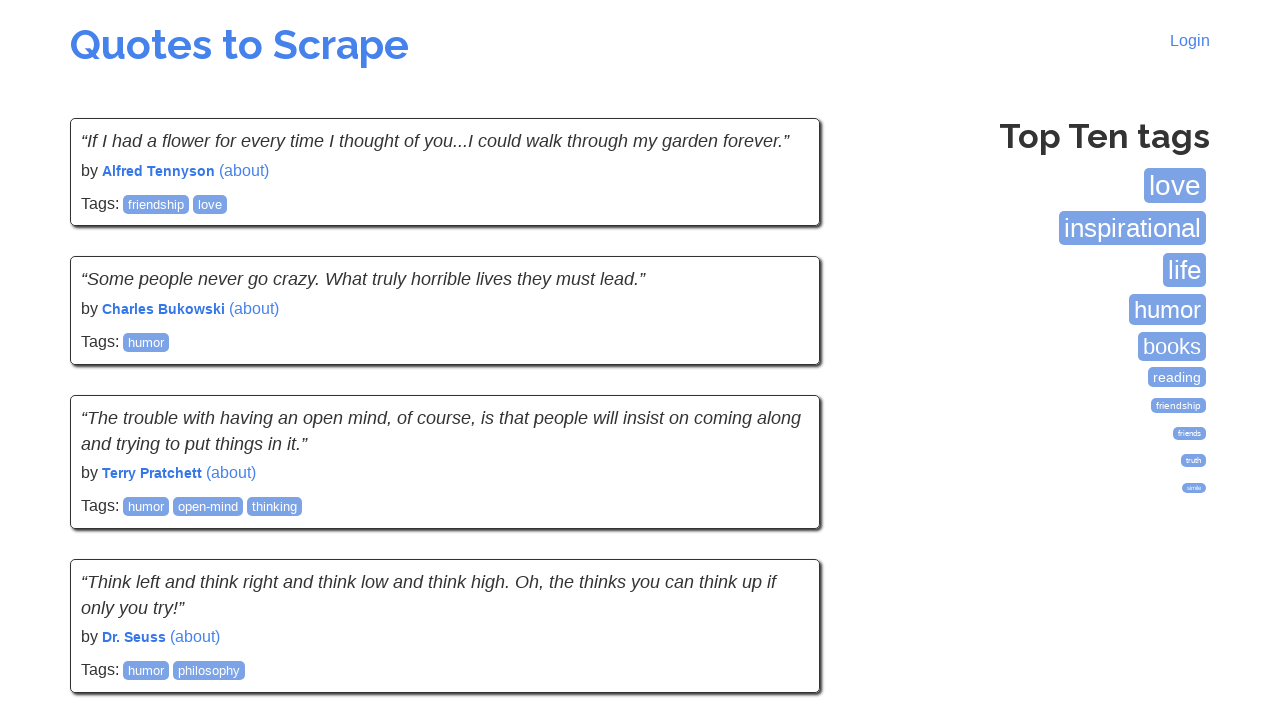

Navigation links are available
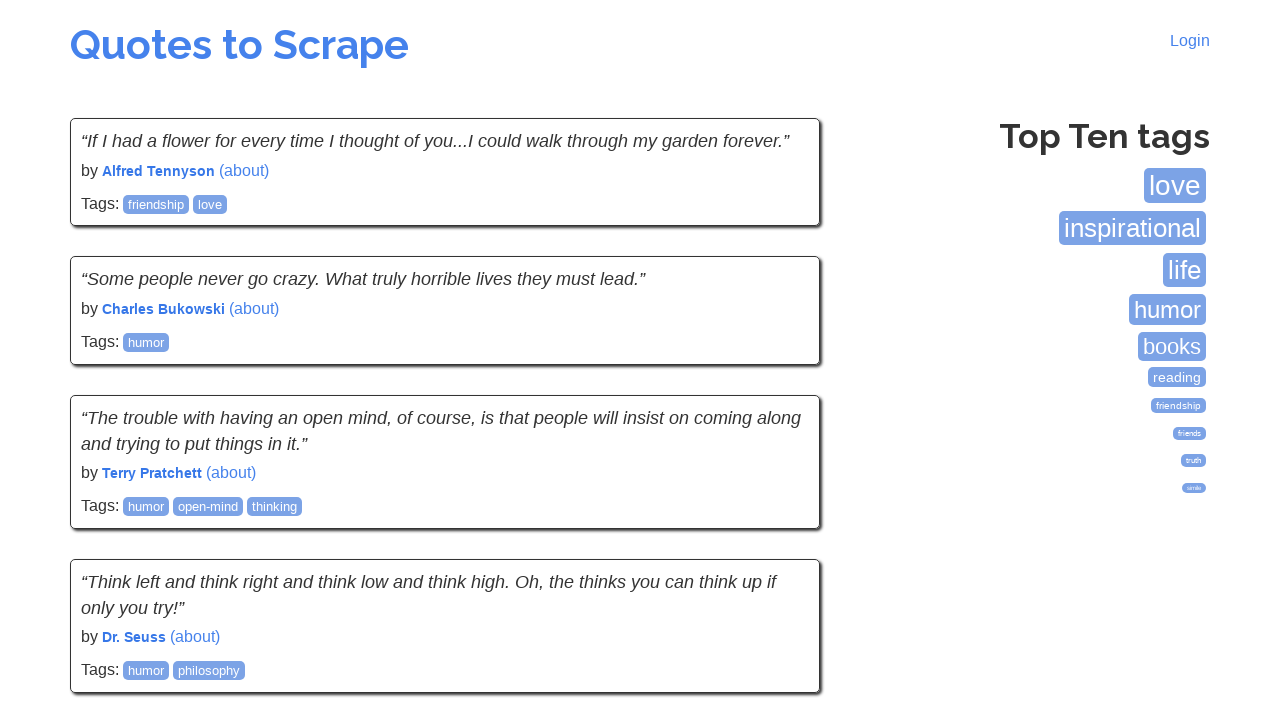

Retrieved Next button element
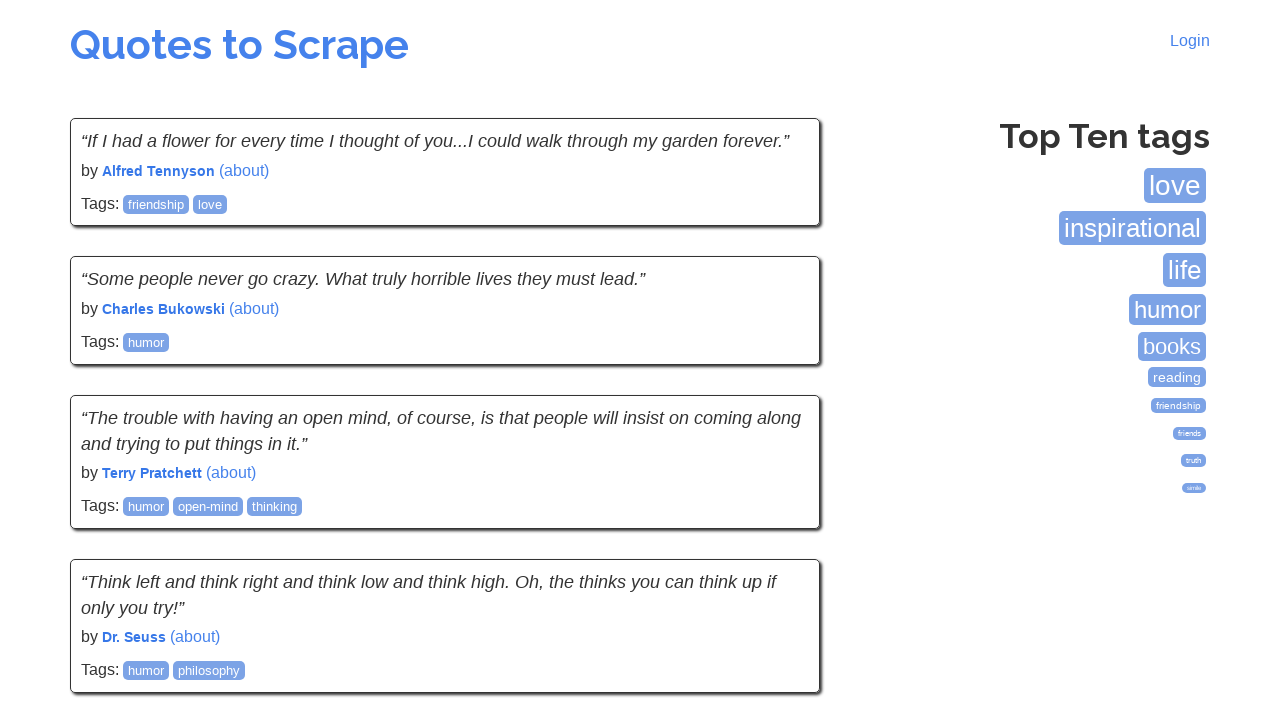

Clicked Next button to navigate to next page at (778, 542) on internal:role=link[name="Next"i]
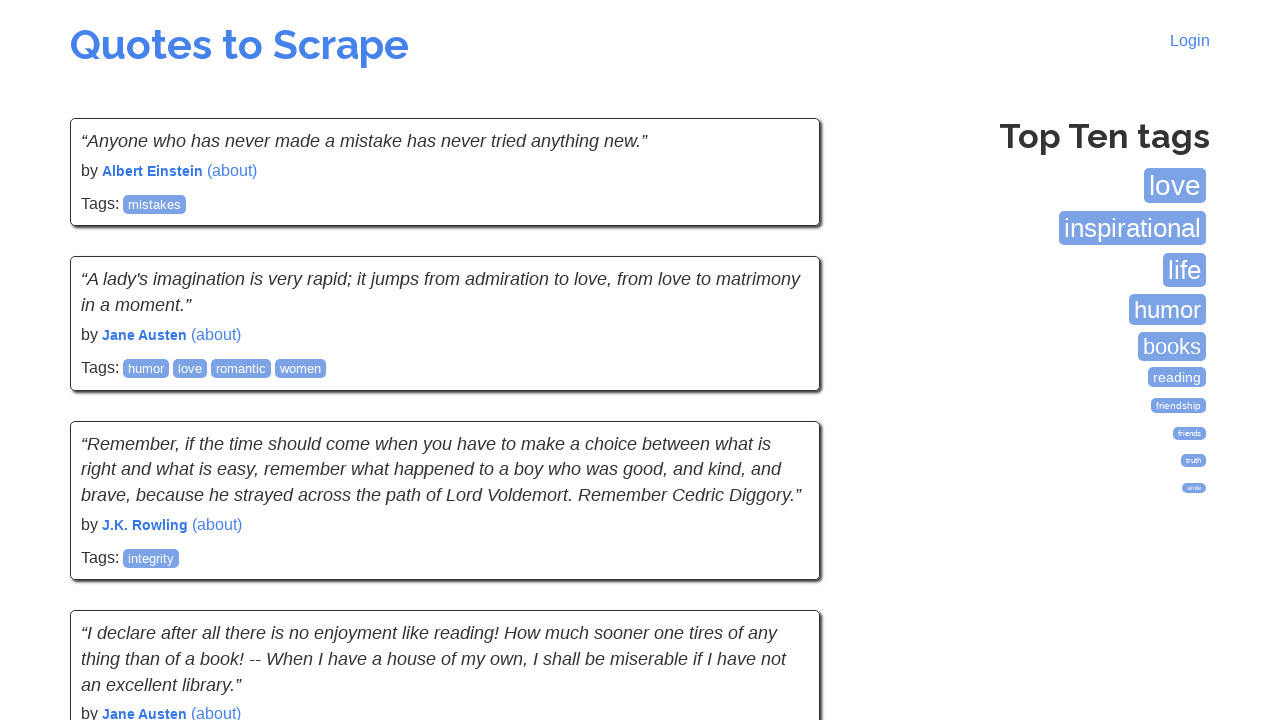

Quotes loaded on current page
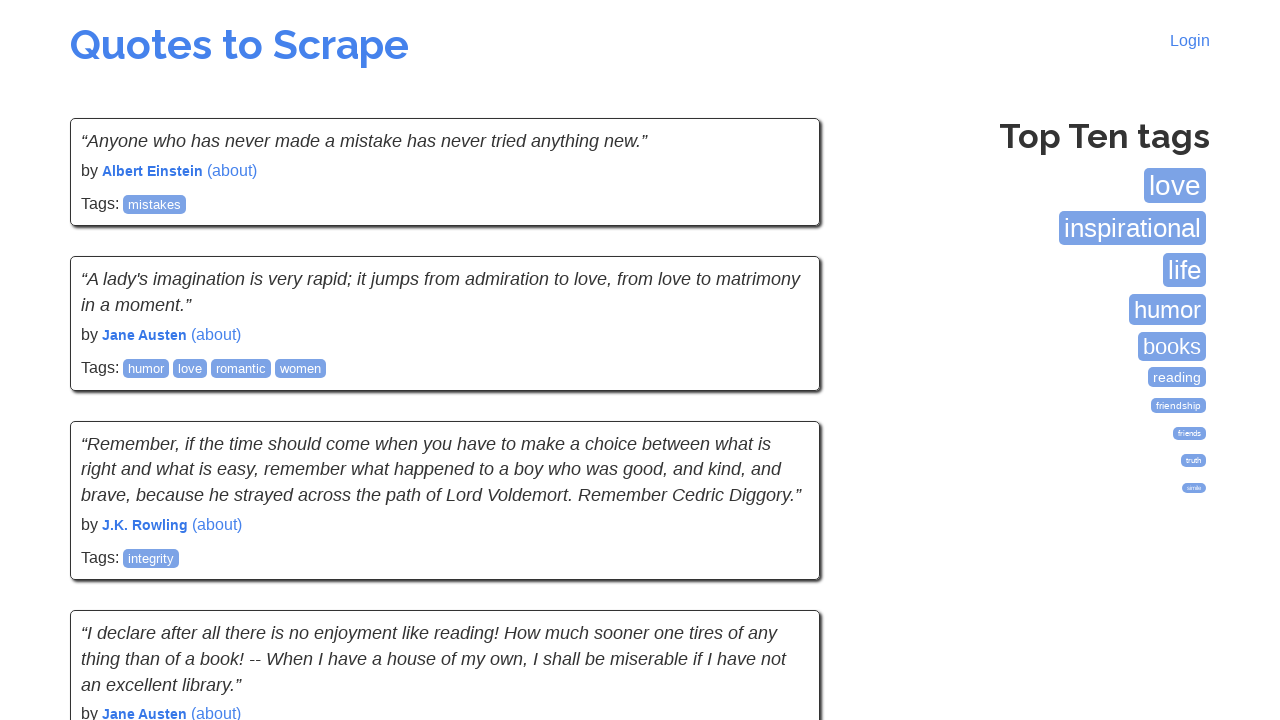

Navigation links are available
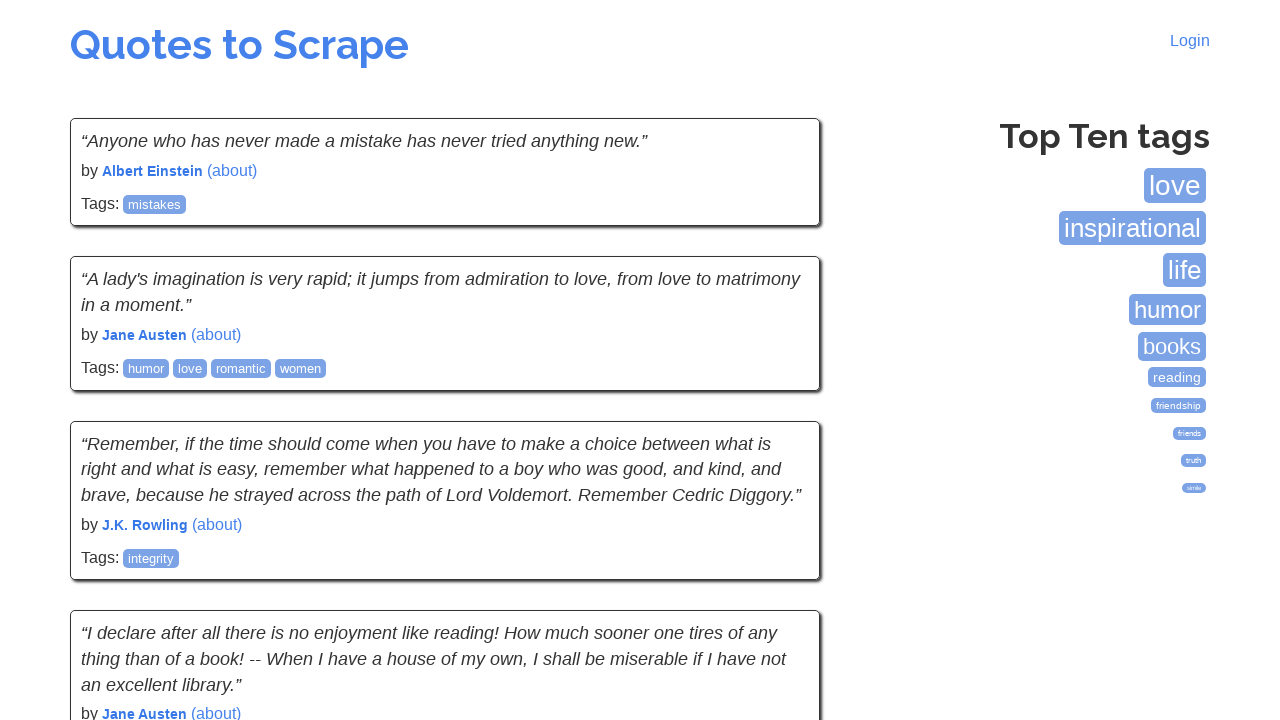

Retrieved Next button element
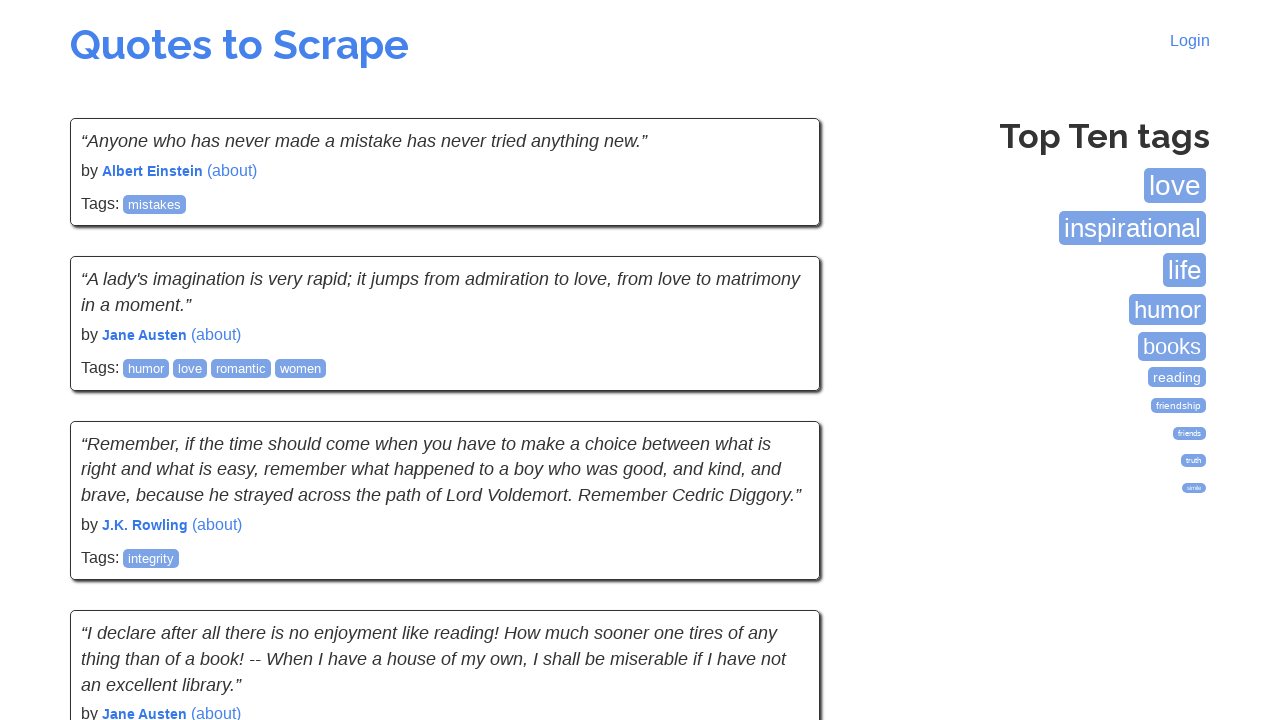

Clicked Next button to navigate to next page at (778, 542) on internal:role=link[name="Next"i]
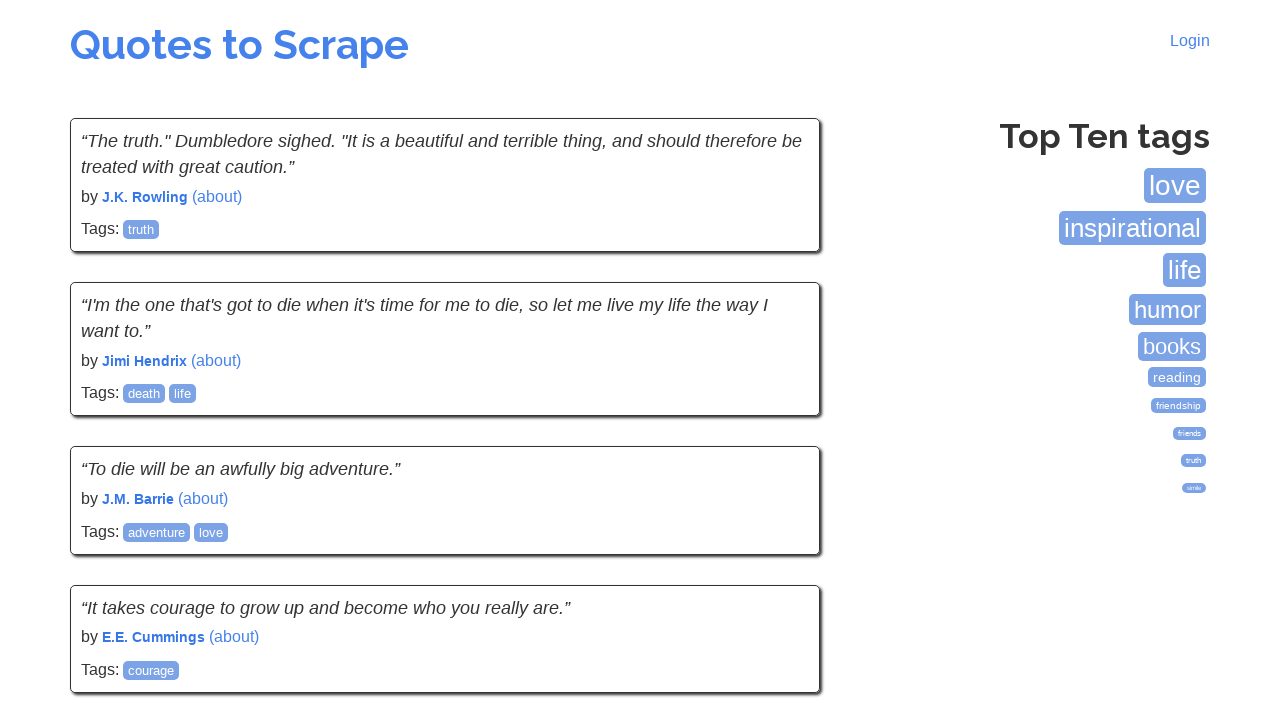

Quotes loaded on current page
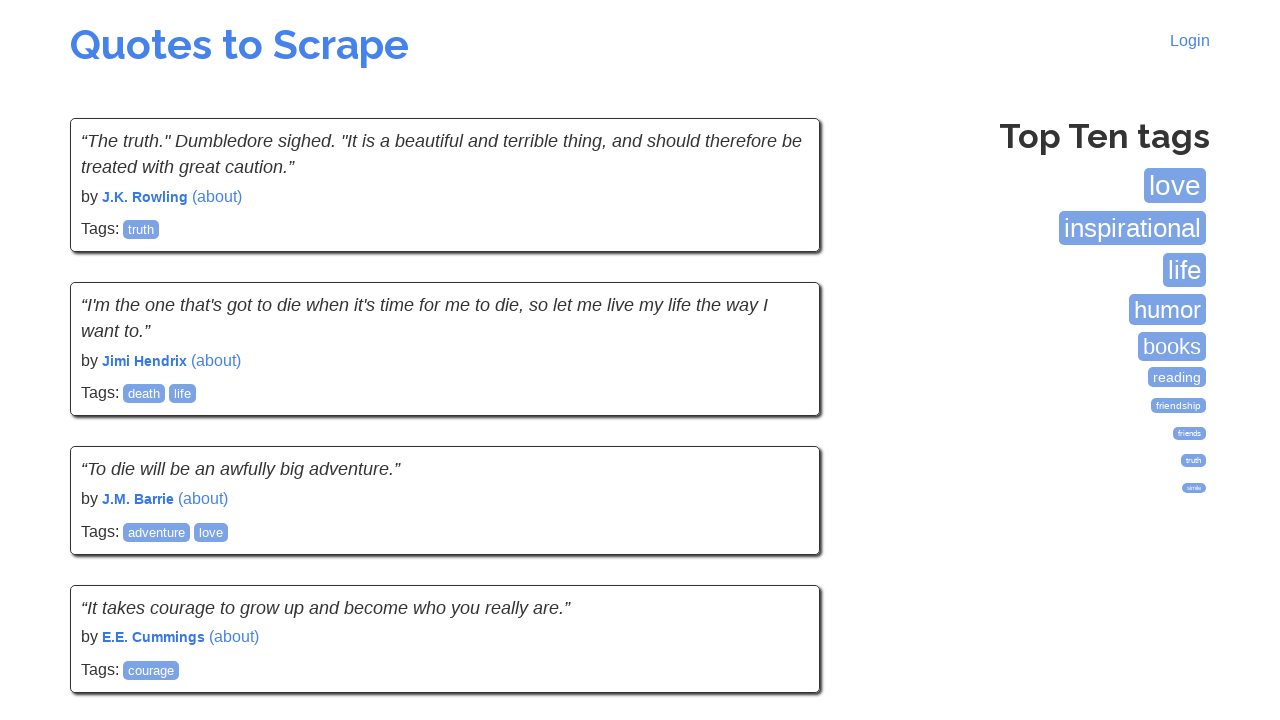

Navigation links are available
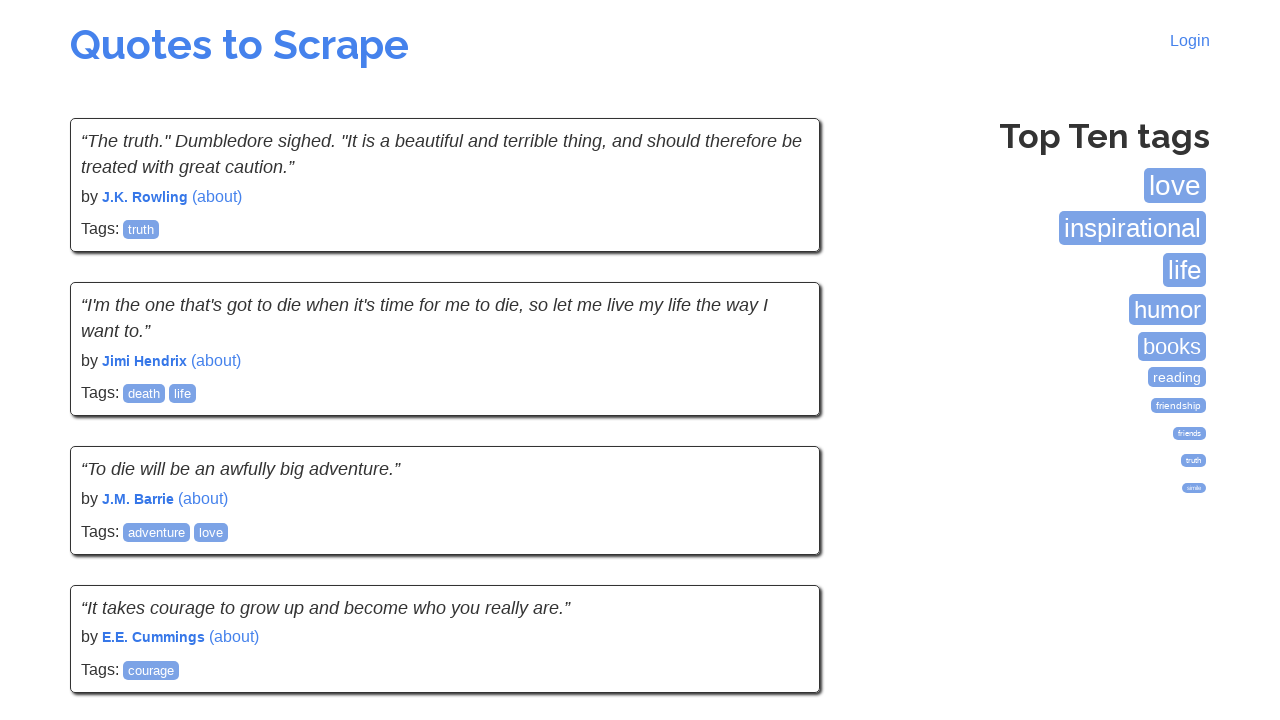

Retrieved Next button element
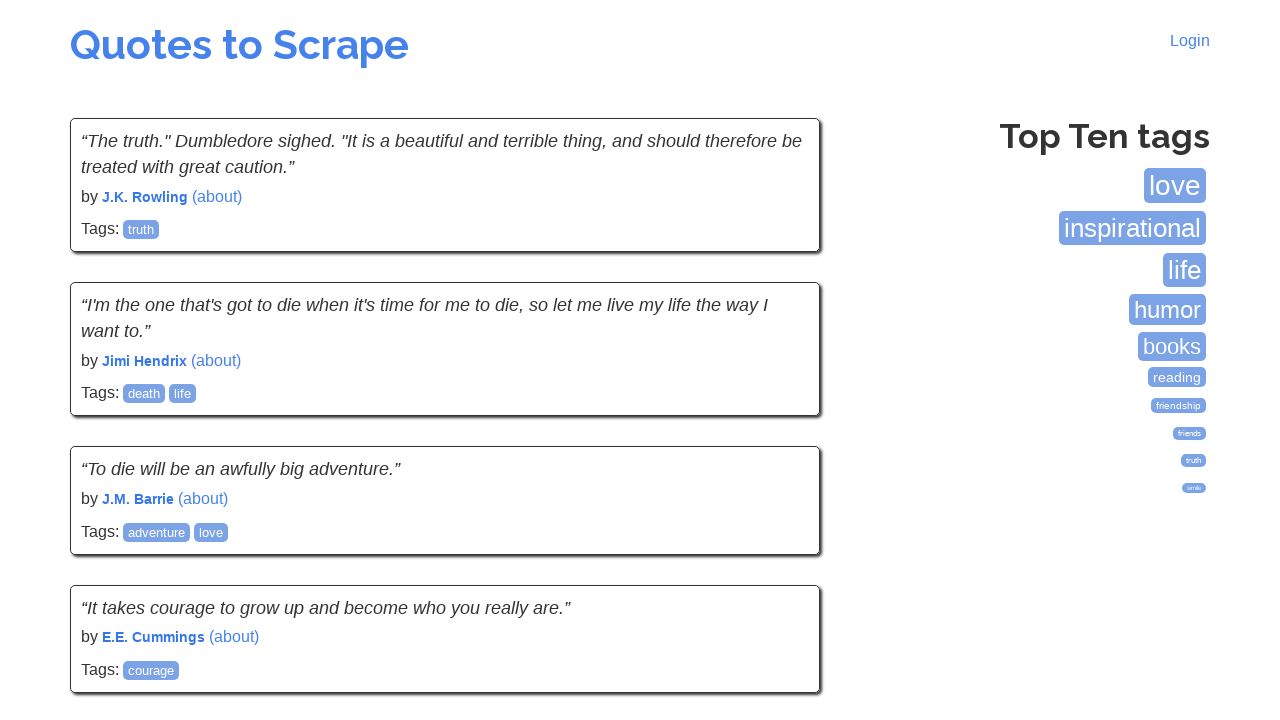

Next button not found - reached last page
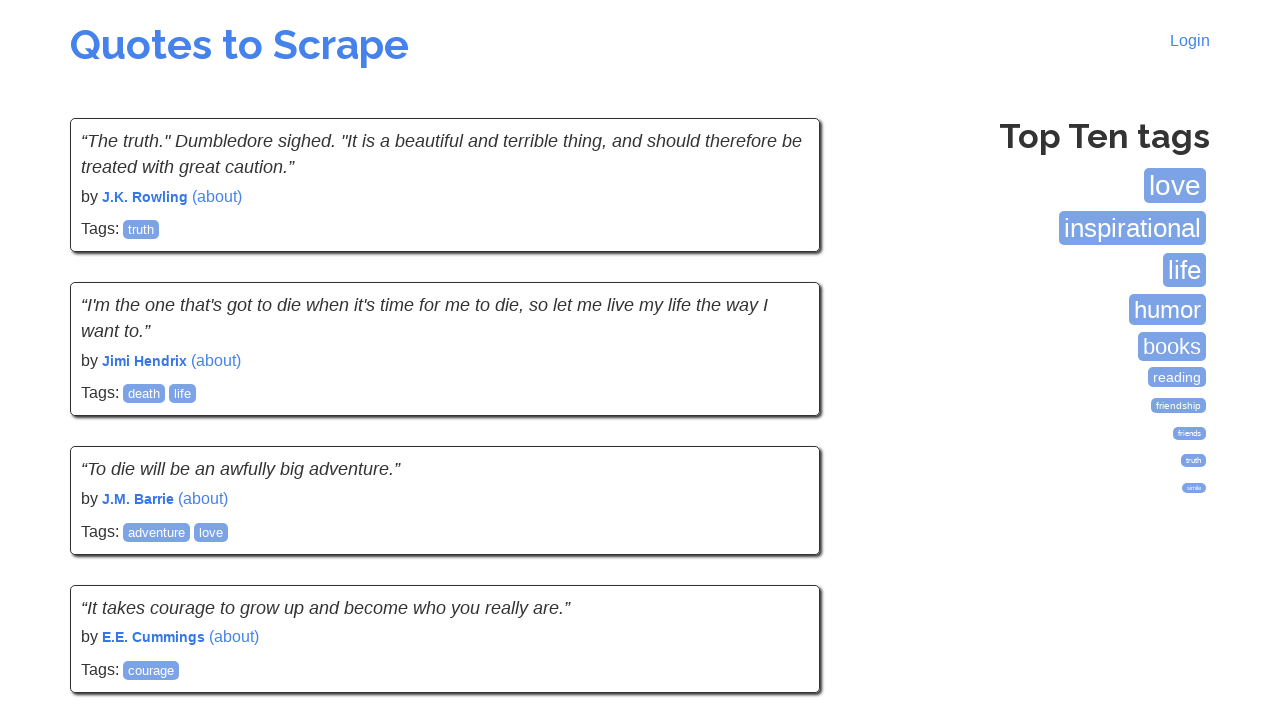

Final page quotes loaded - pagination complete
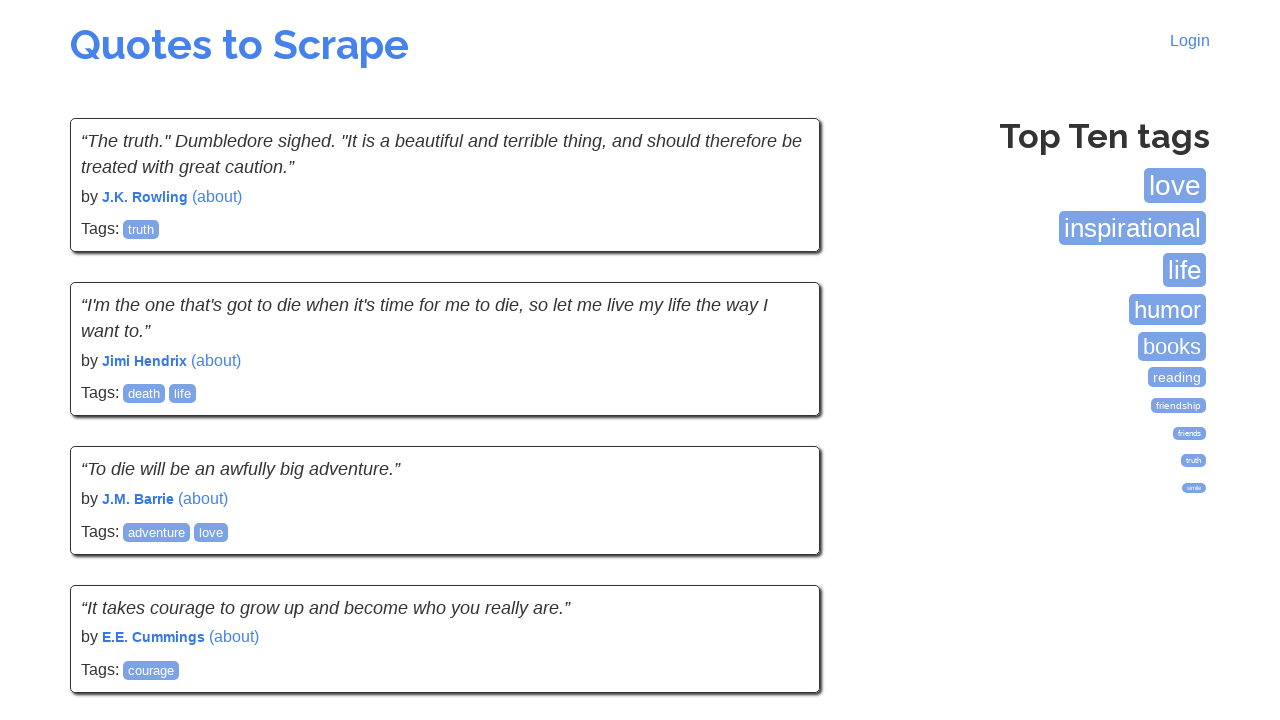

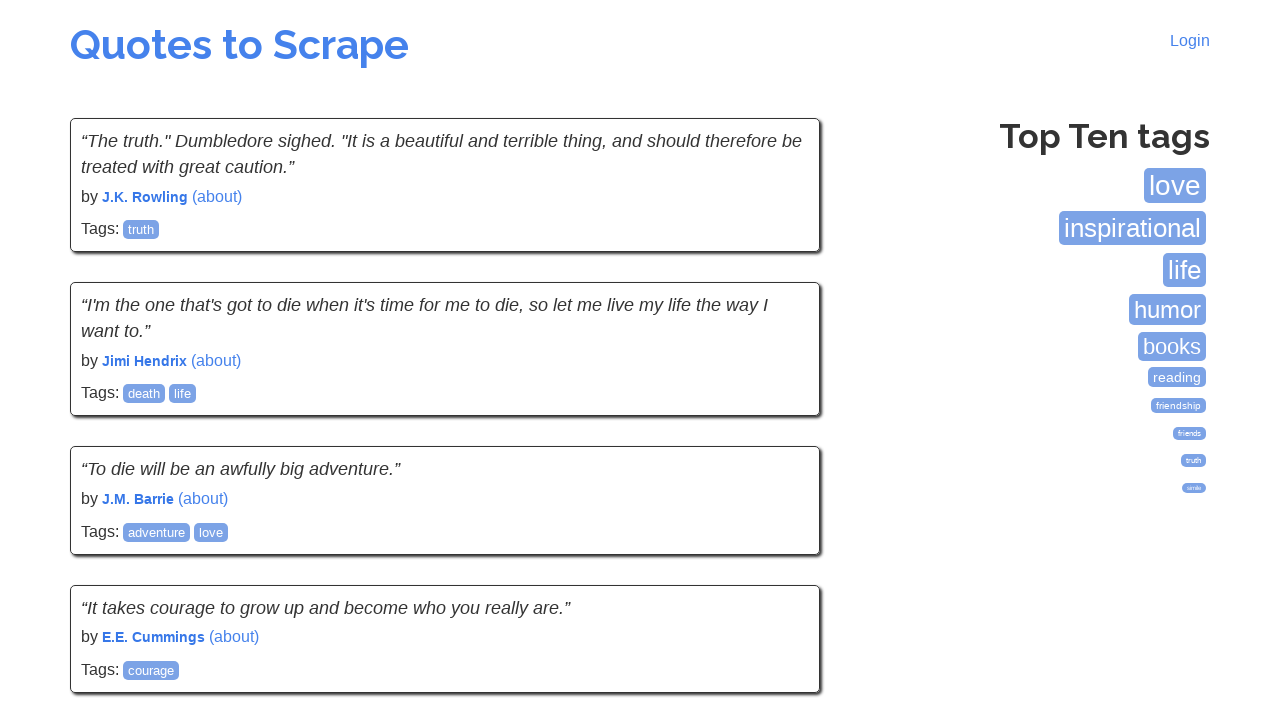